Navigates through a paginated product table, iterating through 4 pages and interacting with table rows on each page

Starting URL: https://testautomationpractice.blogspot.com/

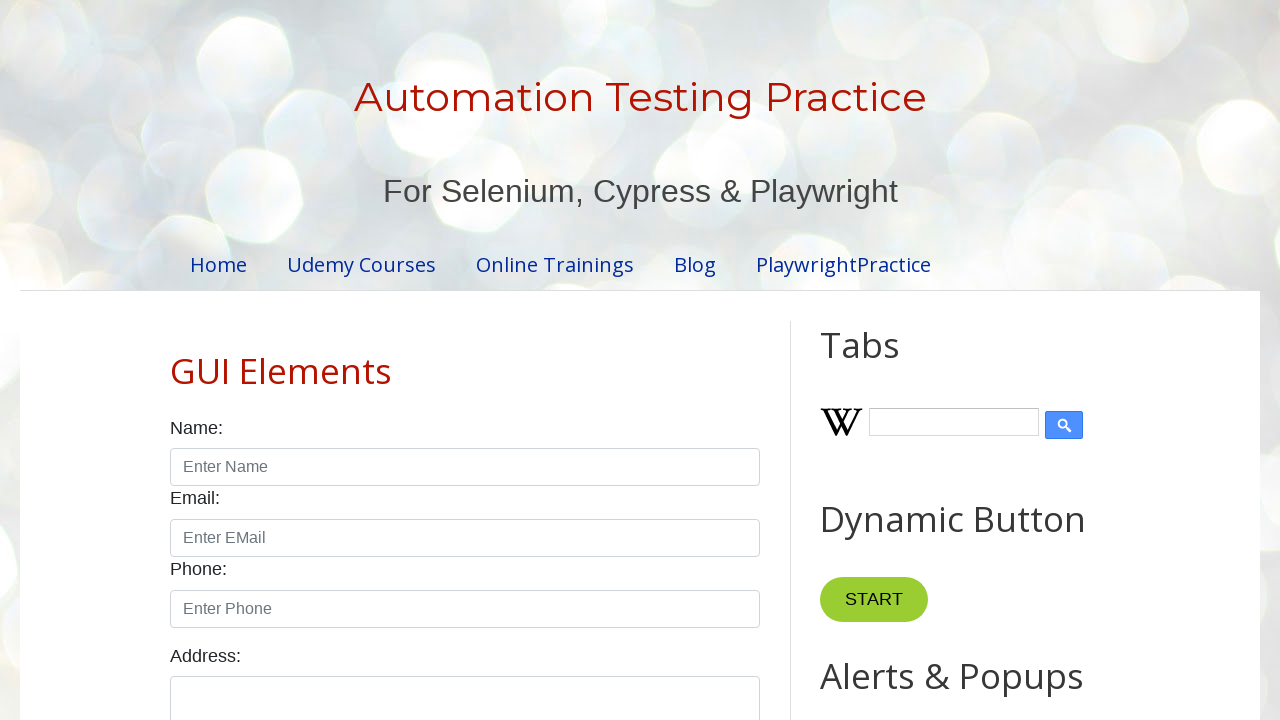

Waited for product table to load on page 1
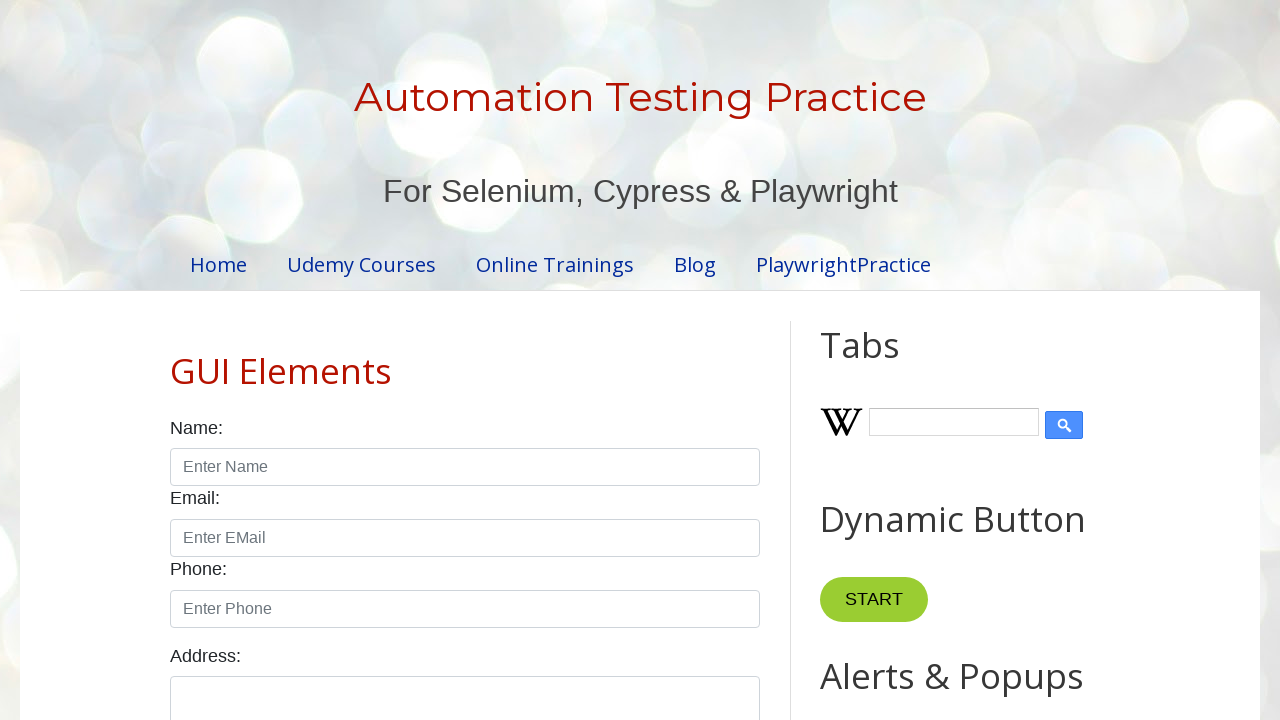

Retrieved 5 rows from product table on page 1
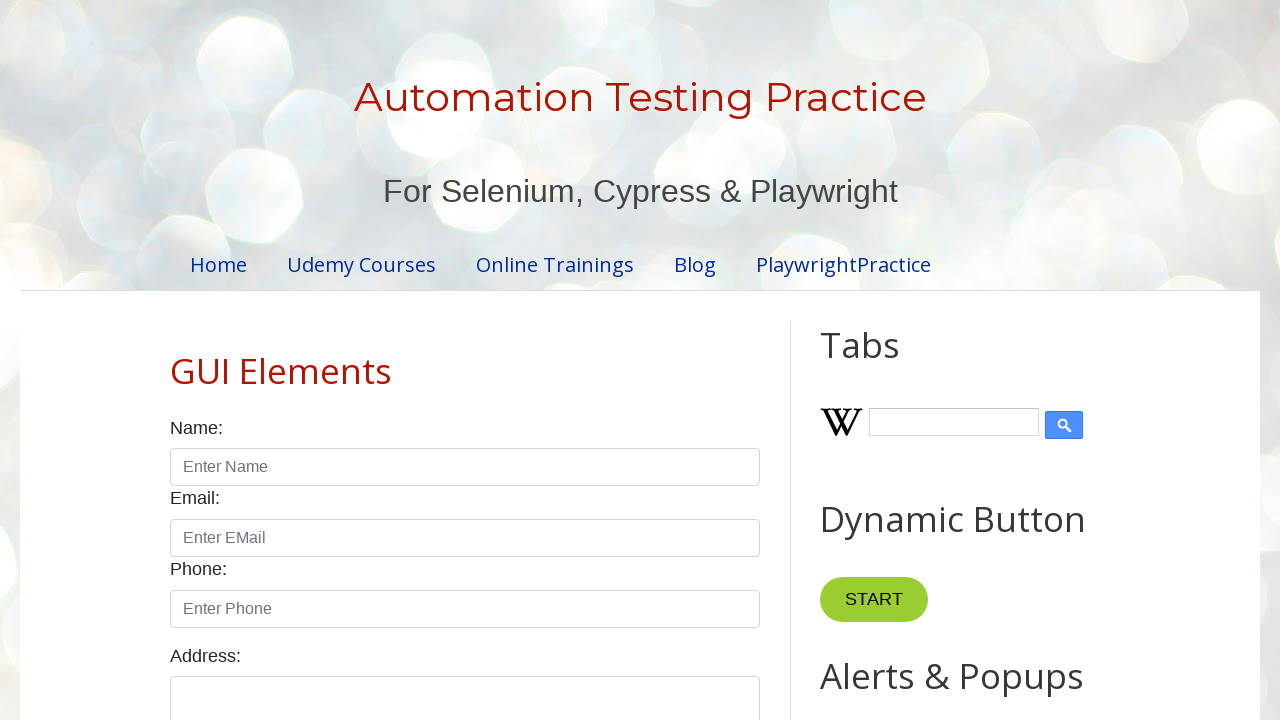

Waited for product name element in row 1 on page 1
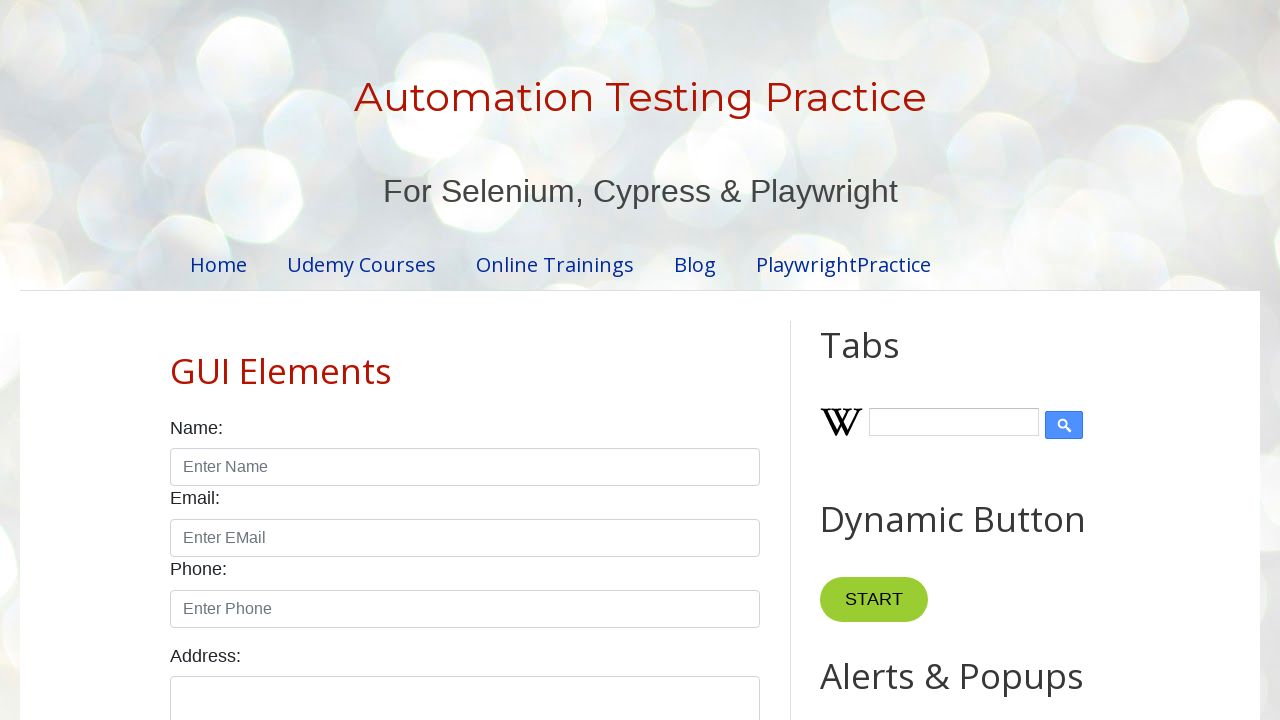

Waited for price element in row 1 on page 1
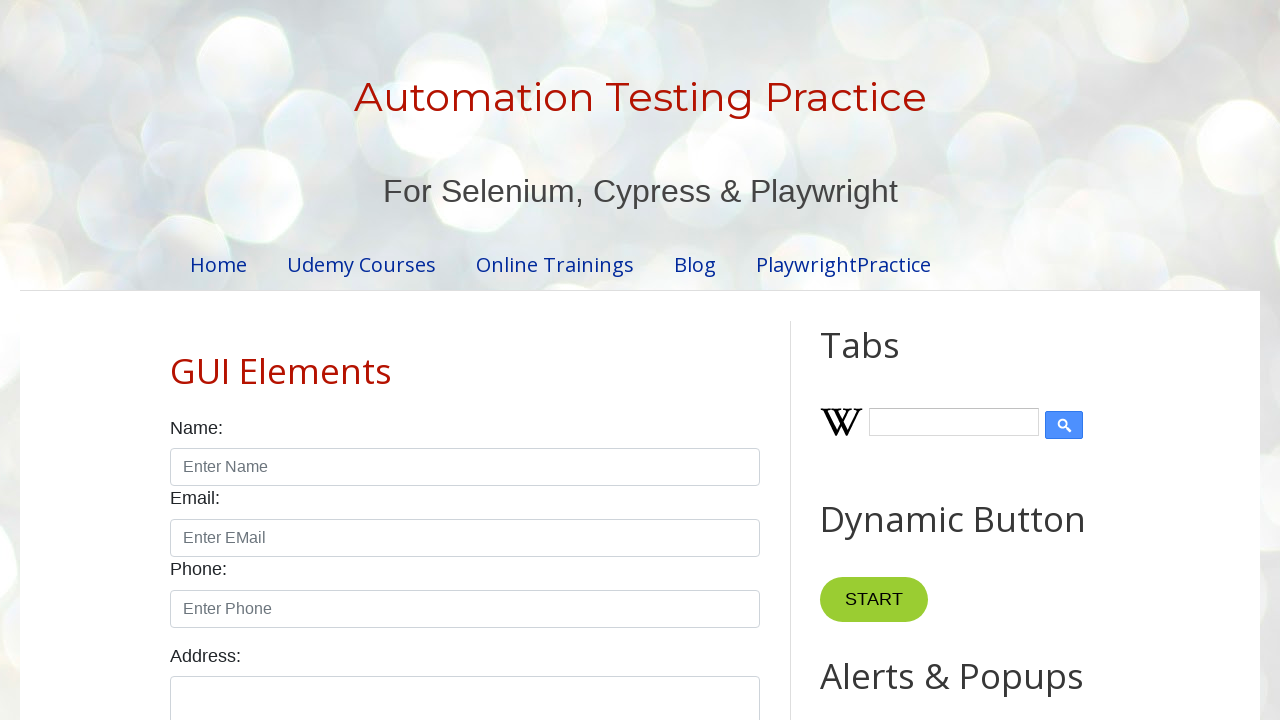

Waited for product name element in row 2 on page 1
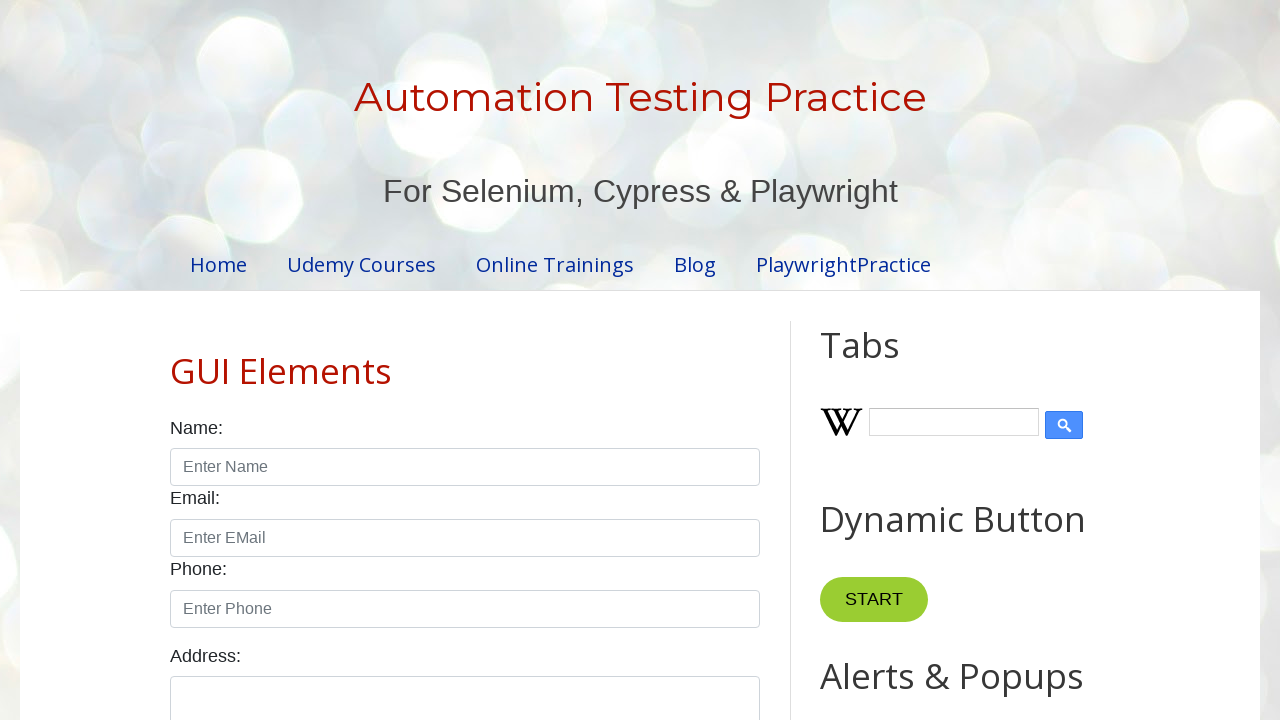

Waited for price element in row 2 on page 1
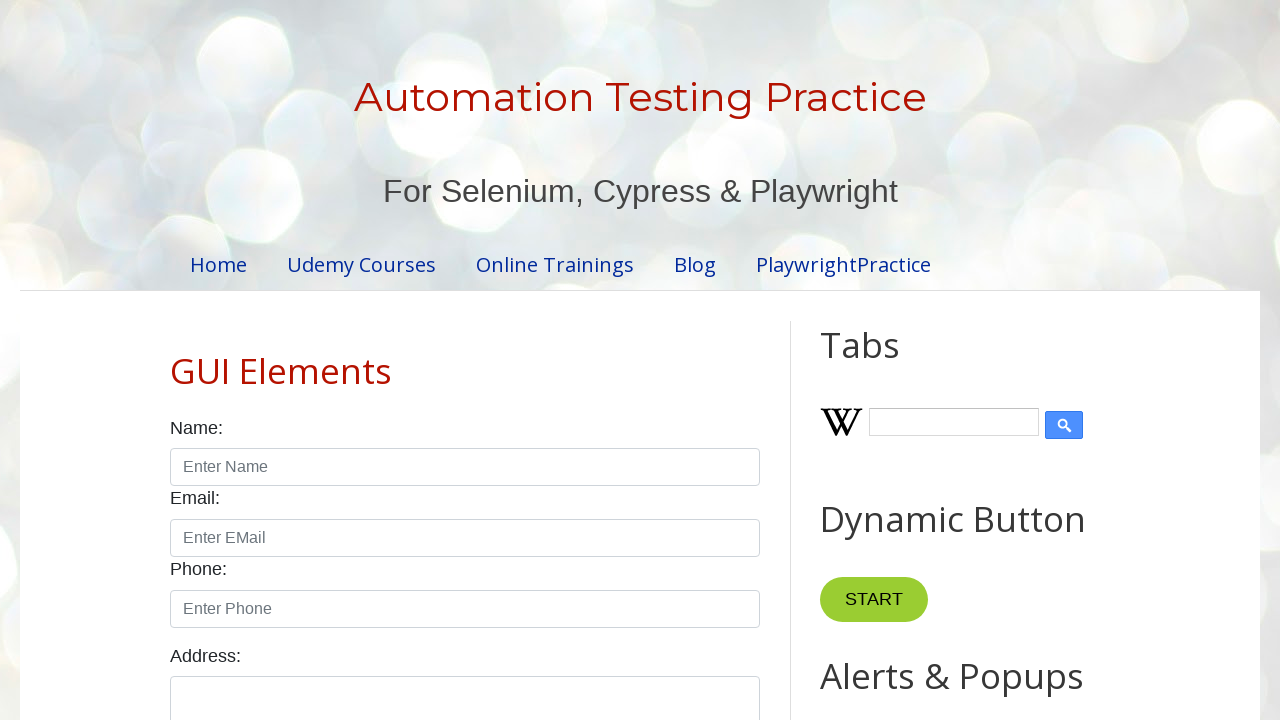

Waited for product name element in row 3 on page 1
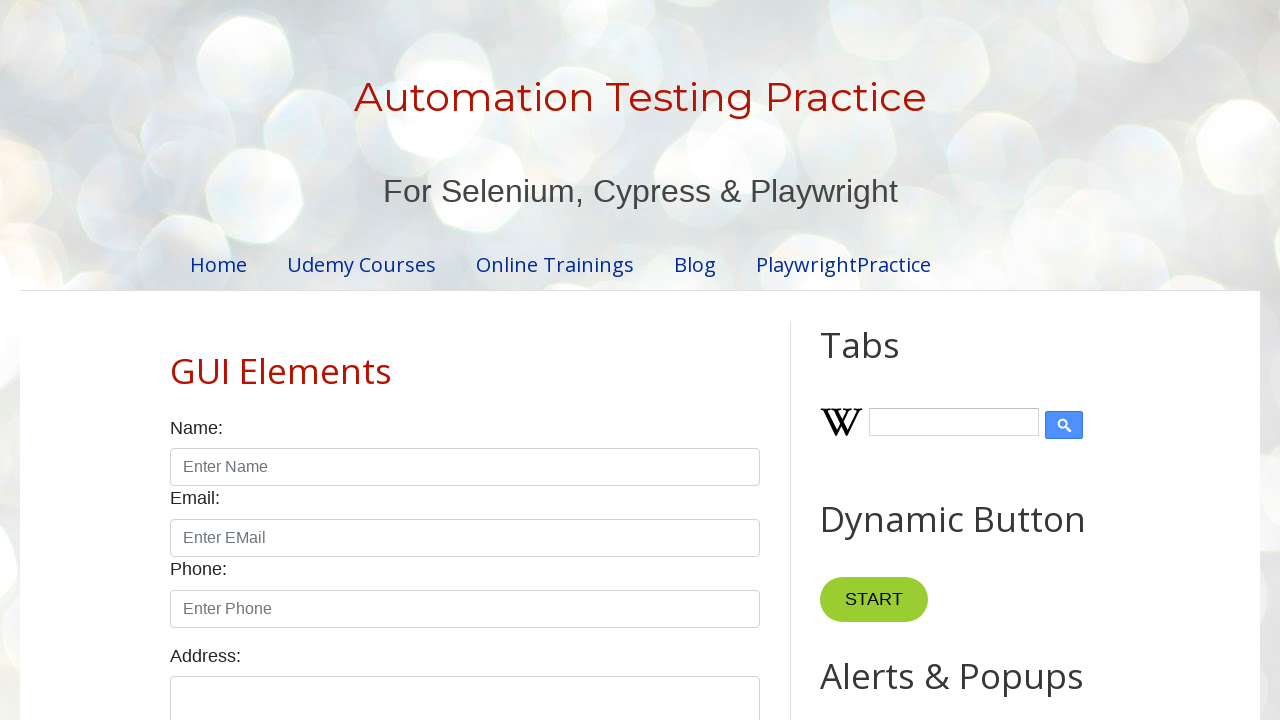

Waited for price element in row 3 on page 1
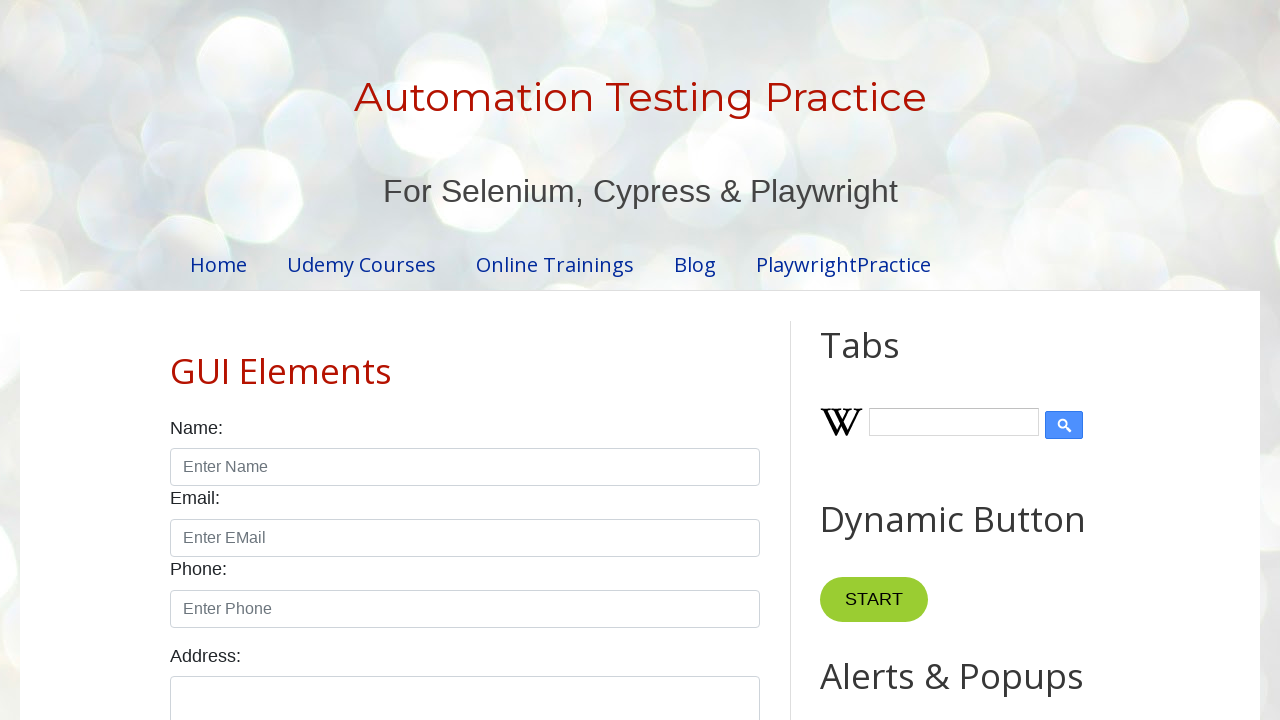

Waited for product name element in row 4 on page 1
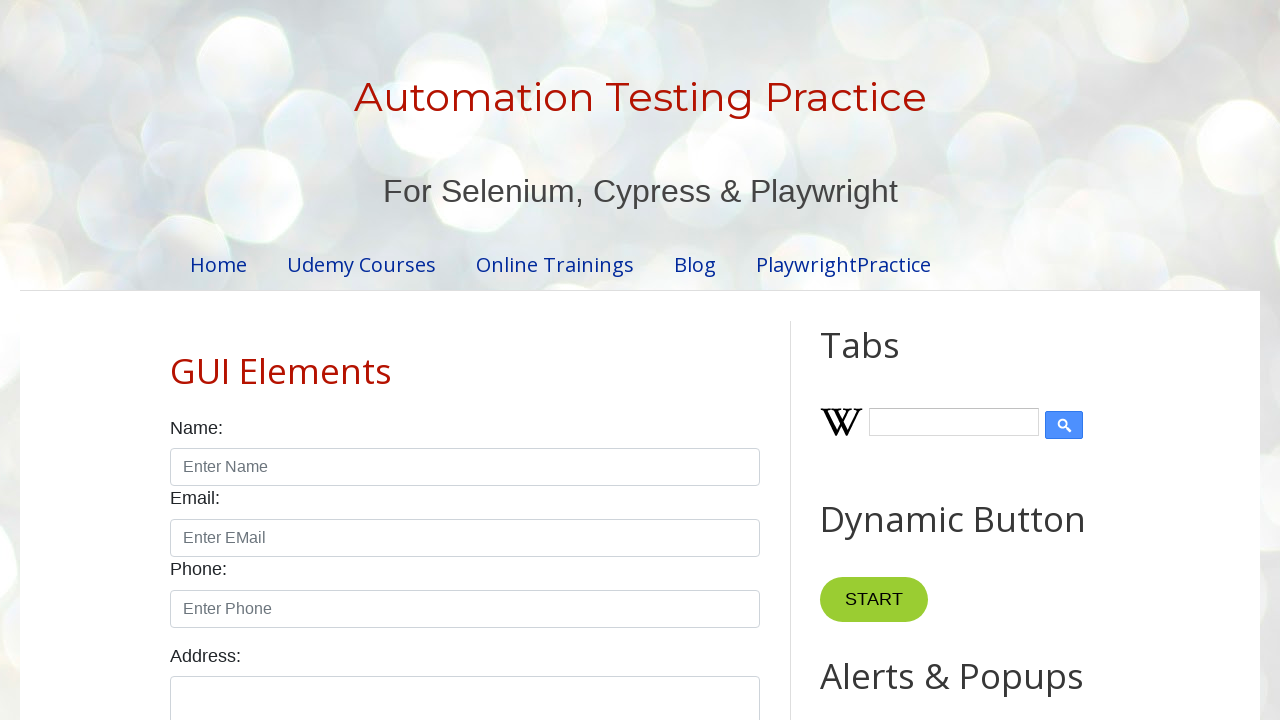

Waited for price element in row 4 on page 1
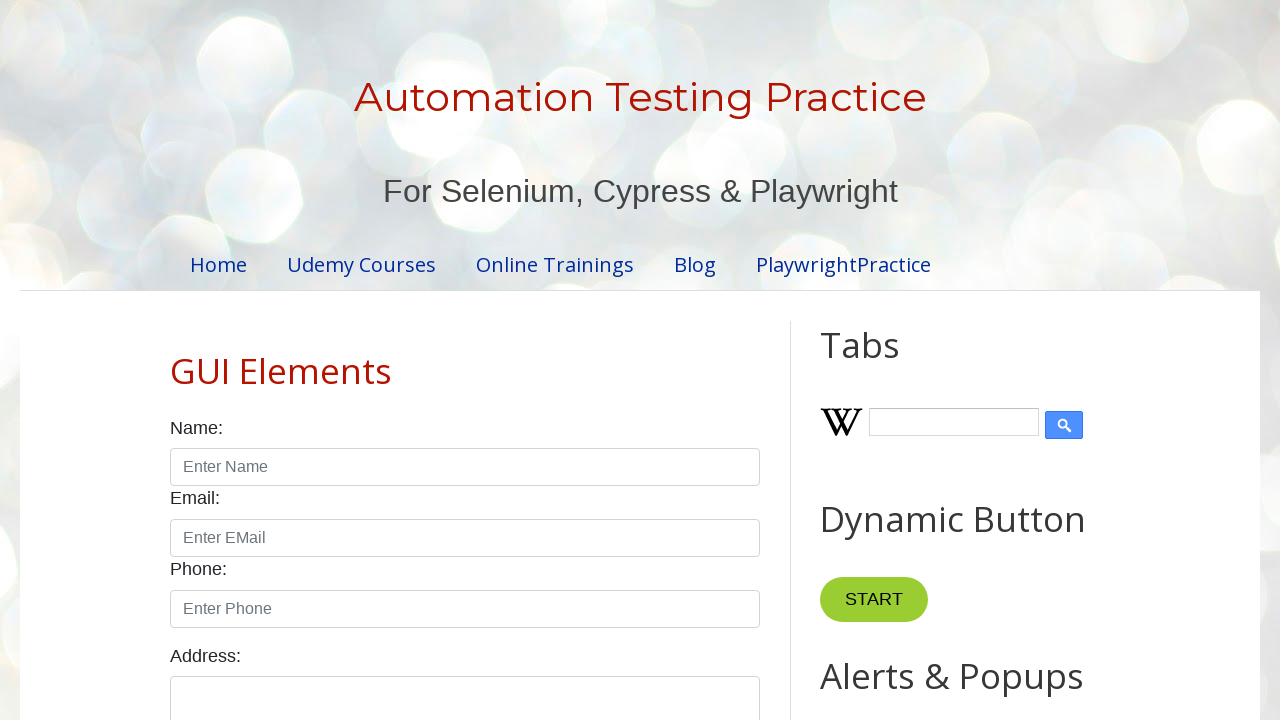

Waited for product name element in row 5 on page 1
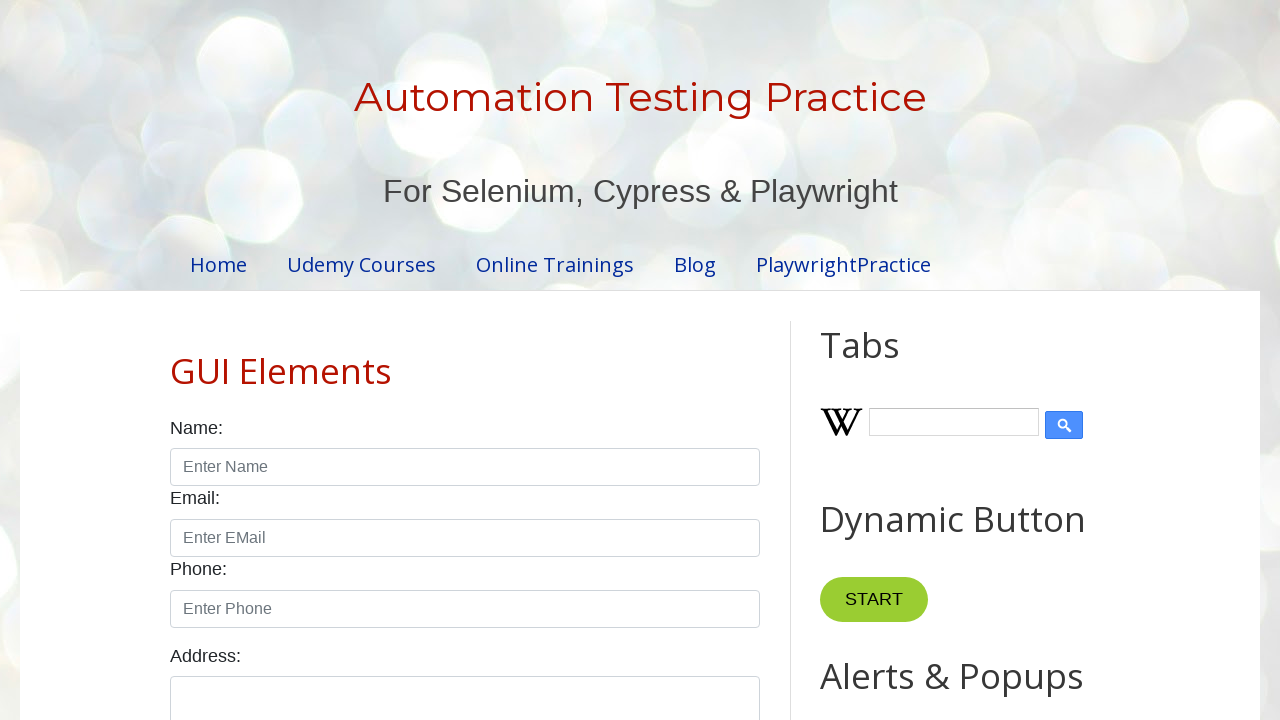

Waited for price element in row 5 on page 1
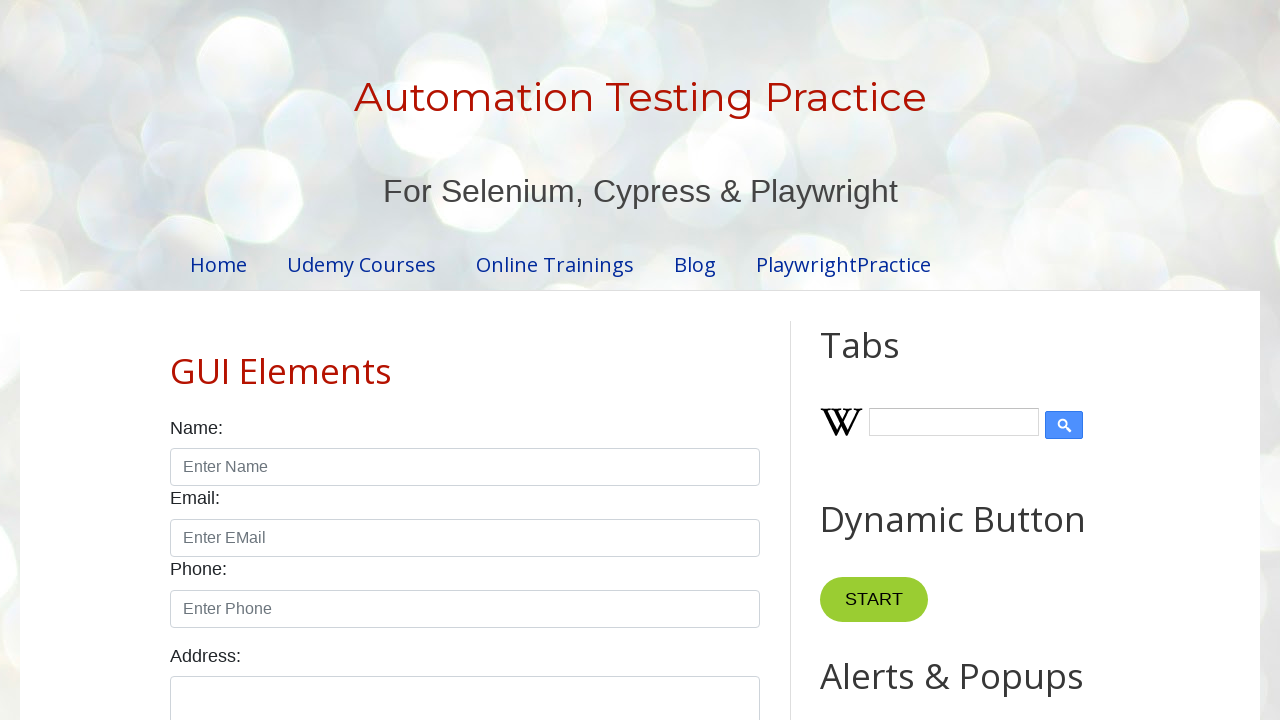

Clicked pagination link for page 2 at (456, 361) on //ul[@class='pagination']//a[normalize-space()='2']
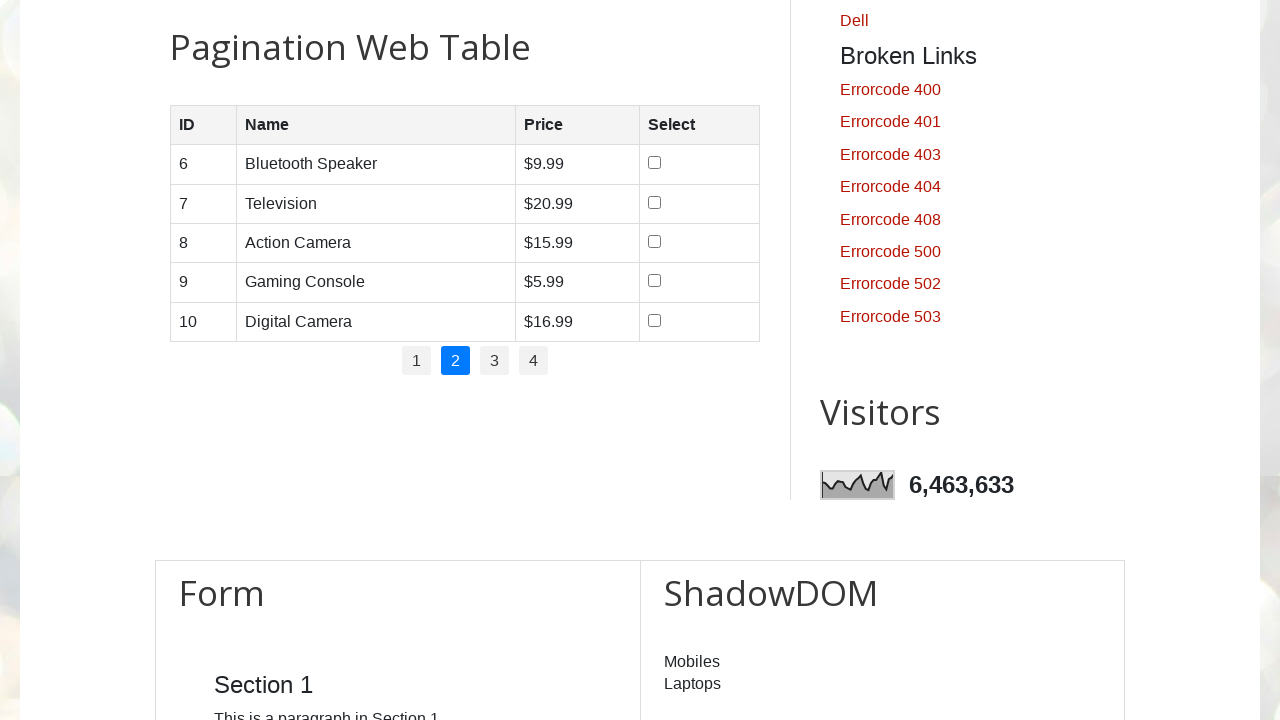

Waited for product table to load on page 2
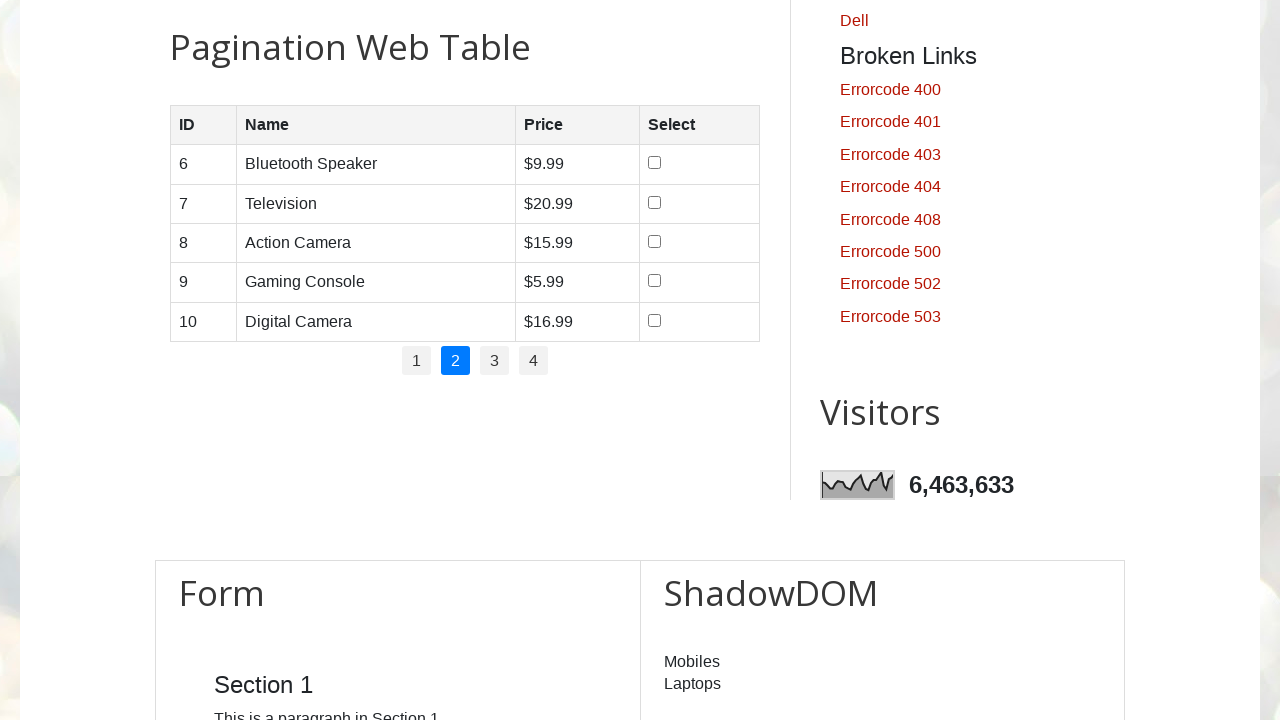

Retrieved 5 rows from product table on page 2
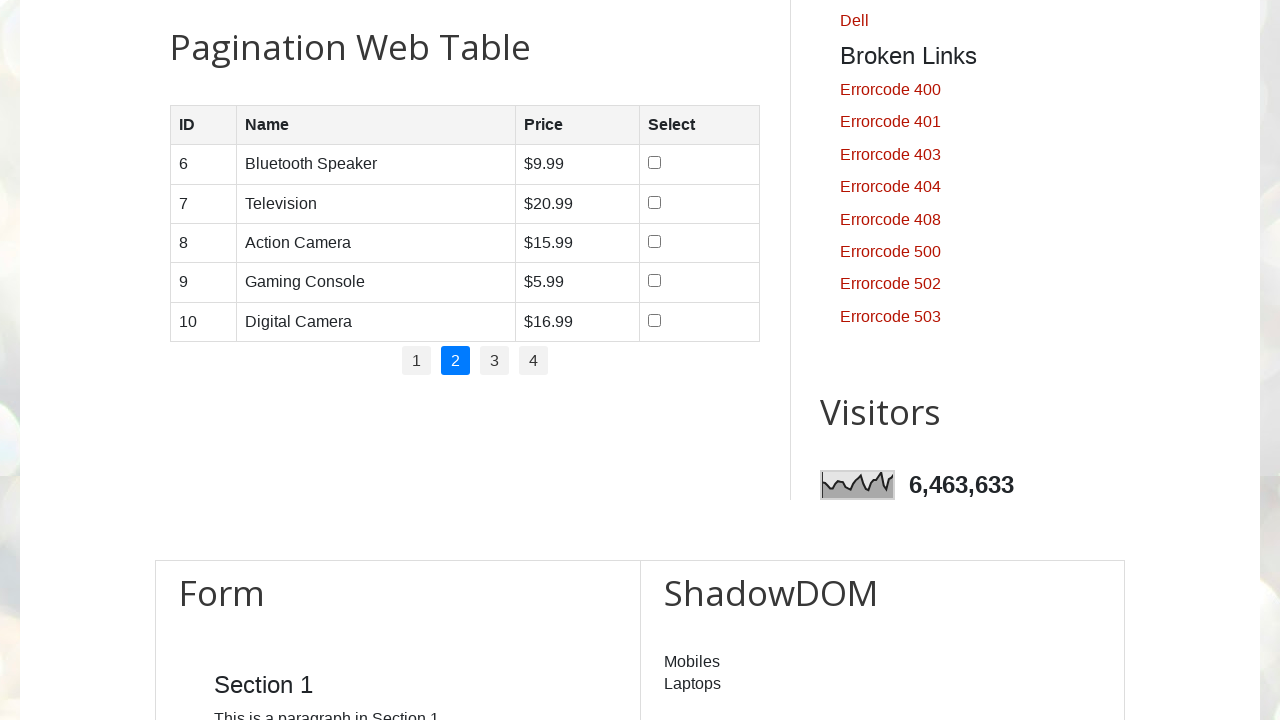

Waited for product name element in row 1 on page 2
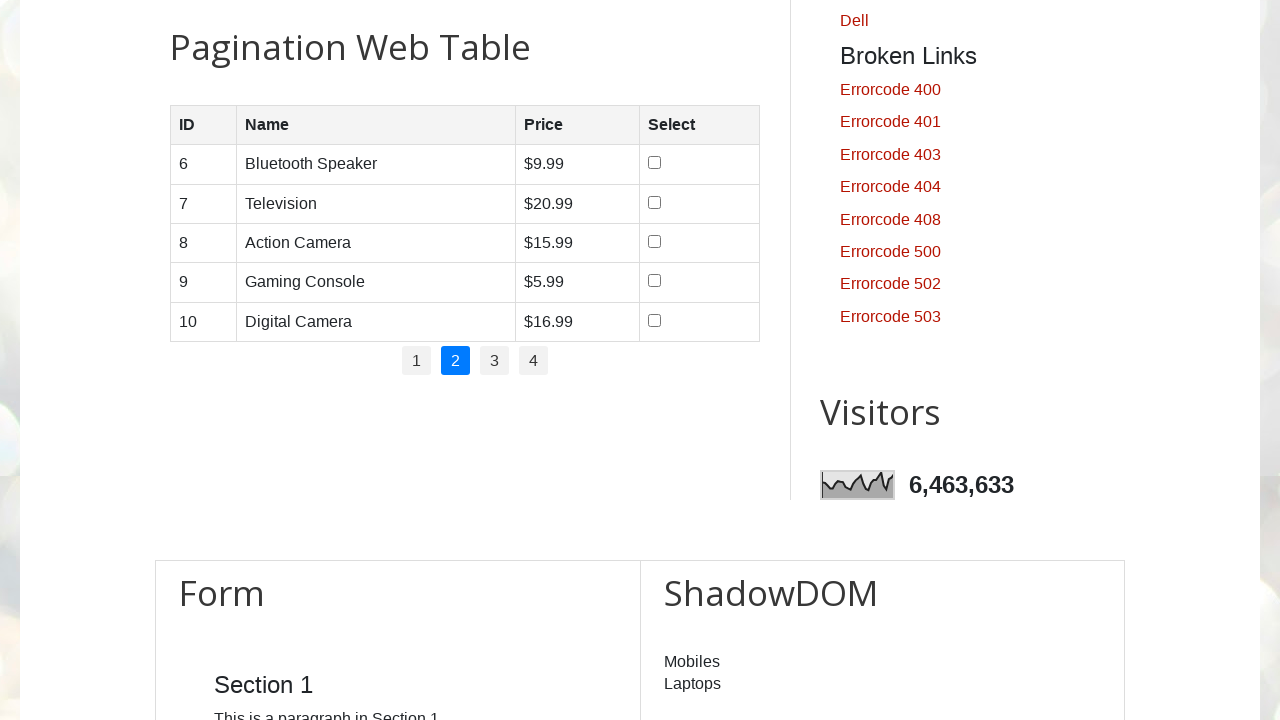

Waited for price element in row 1 on page 2
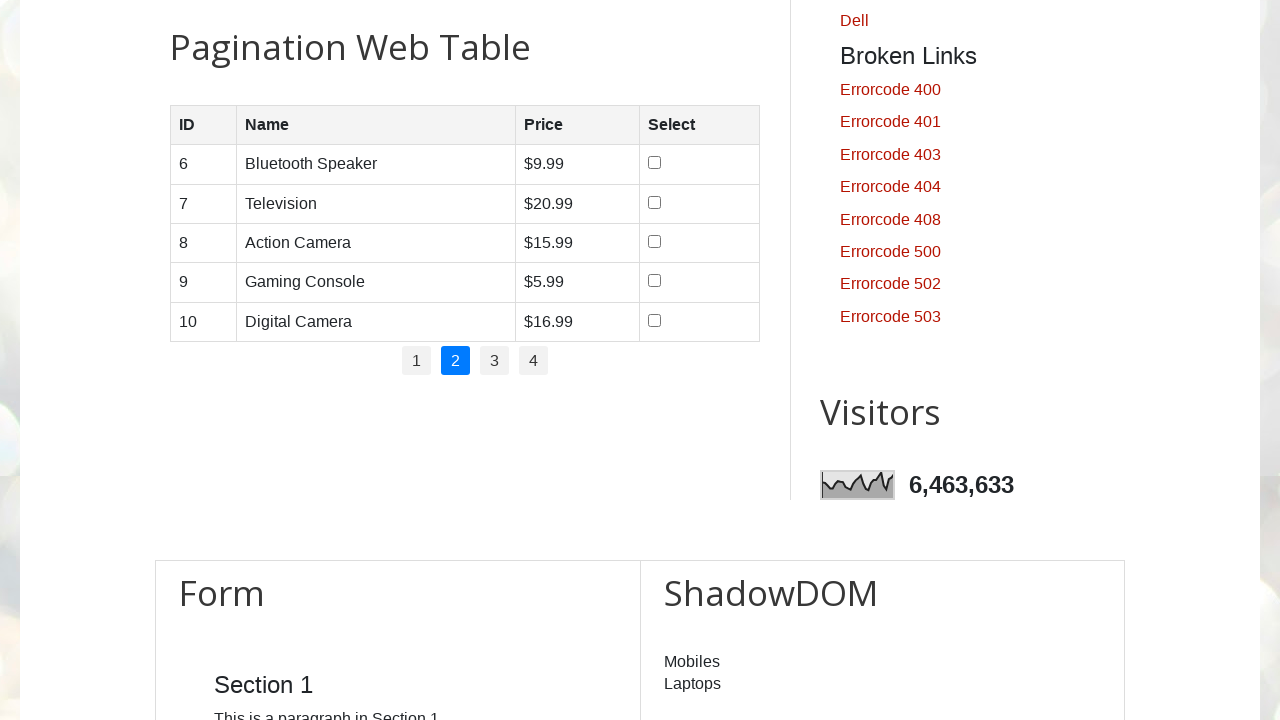

Waited for product name element in row 2 on page 2
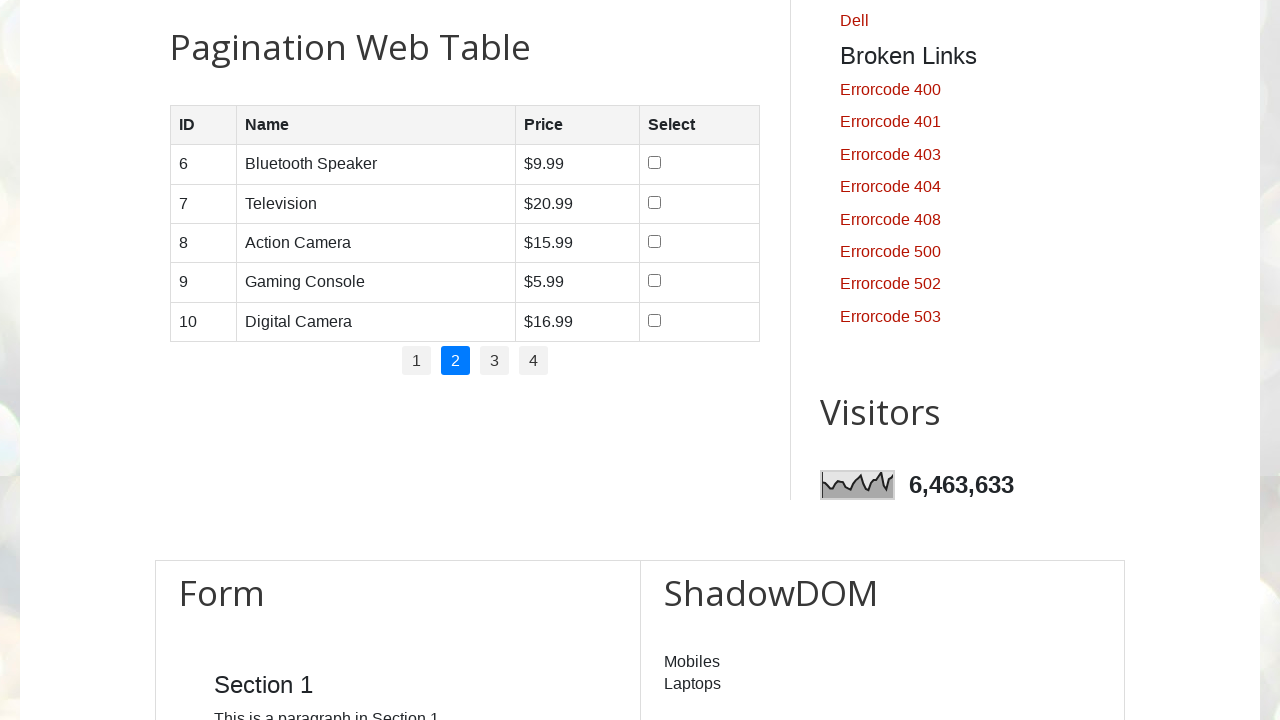

Waited for price element in row 2 on page 2
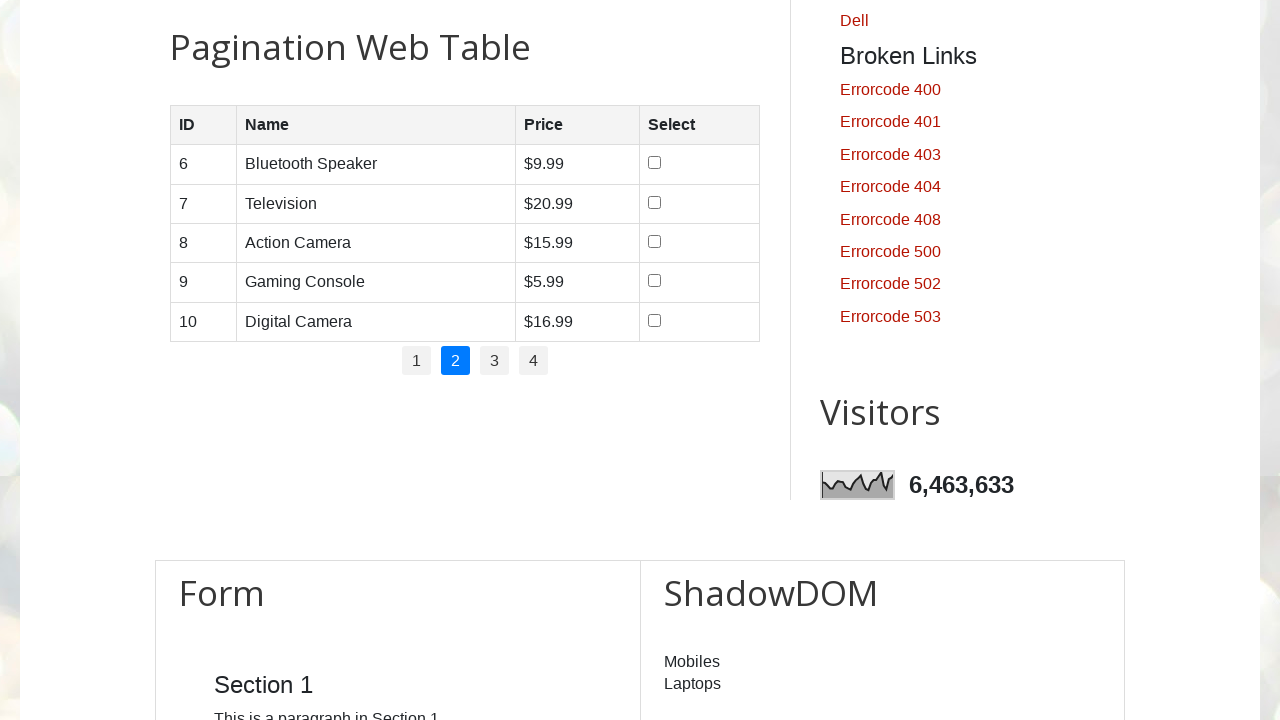

Waited for product name element in row 3 on page 2
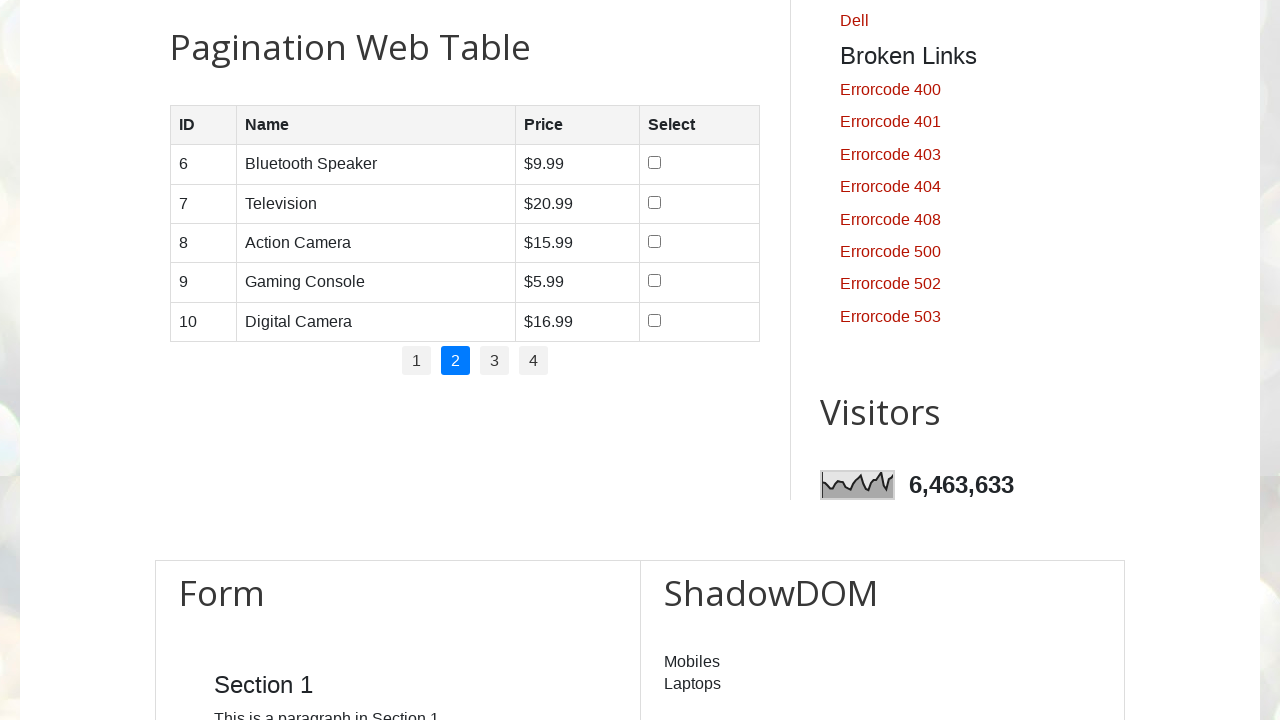

Waited for price element in row 3 on page 2
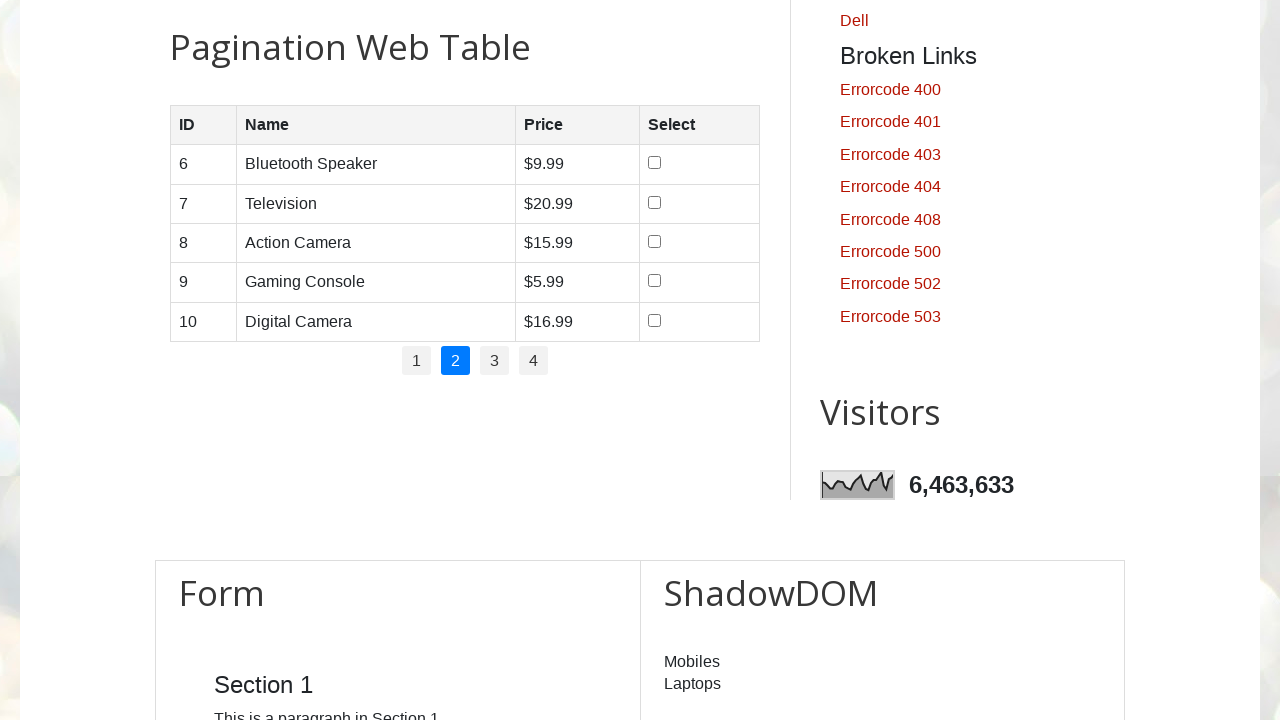

Waited for product name element in row 4 on page 2
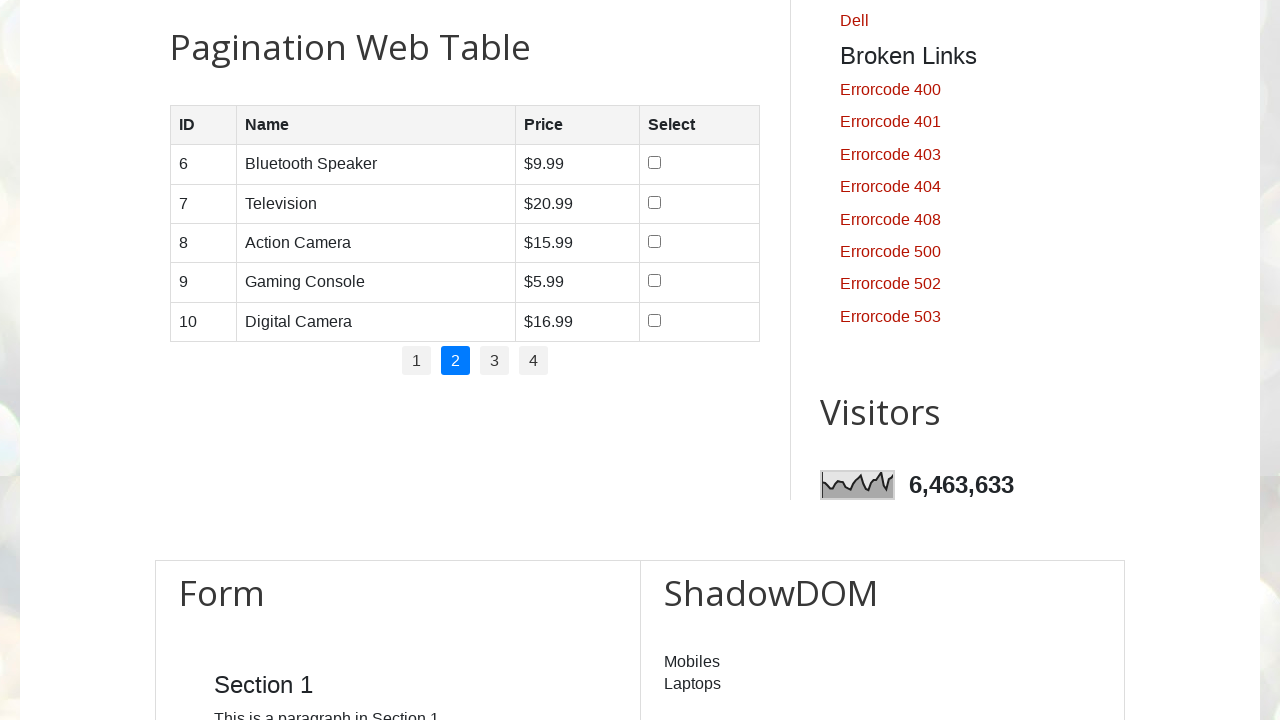

Waited for price element in row 4 on page 2
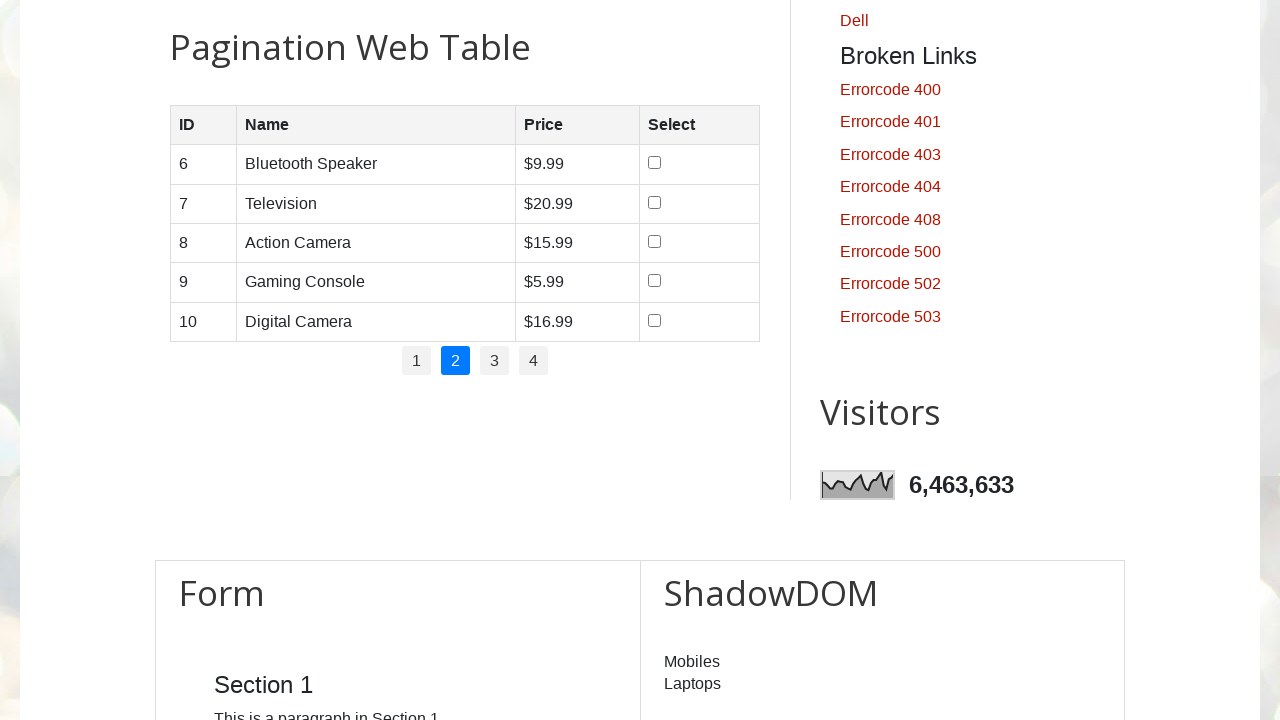

Waited for product name element in row 5 on page 2
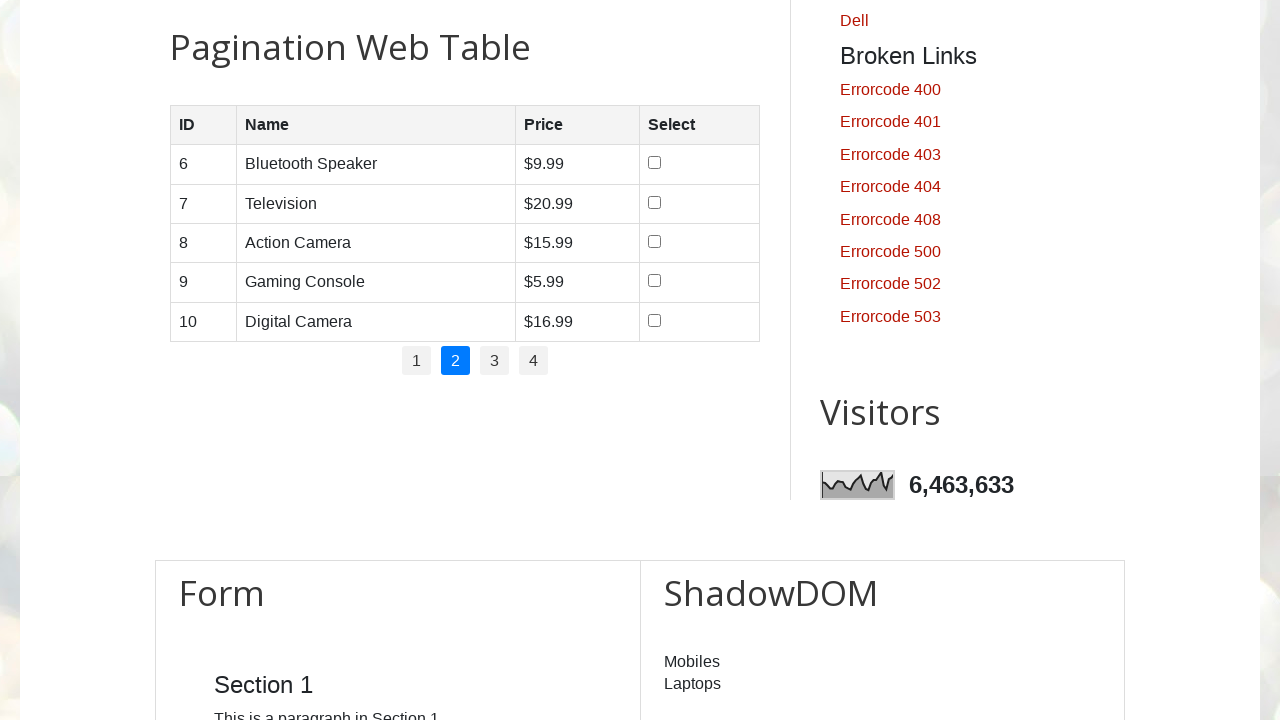

Waited for price element in row 5 on page 2
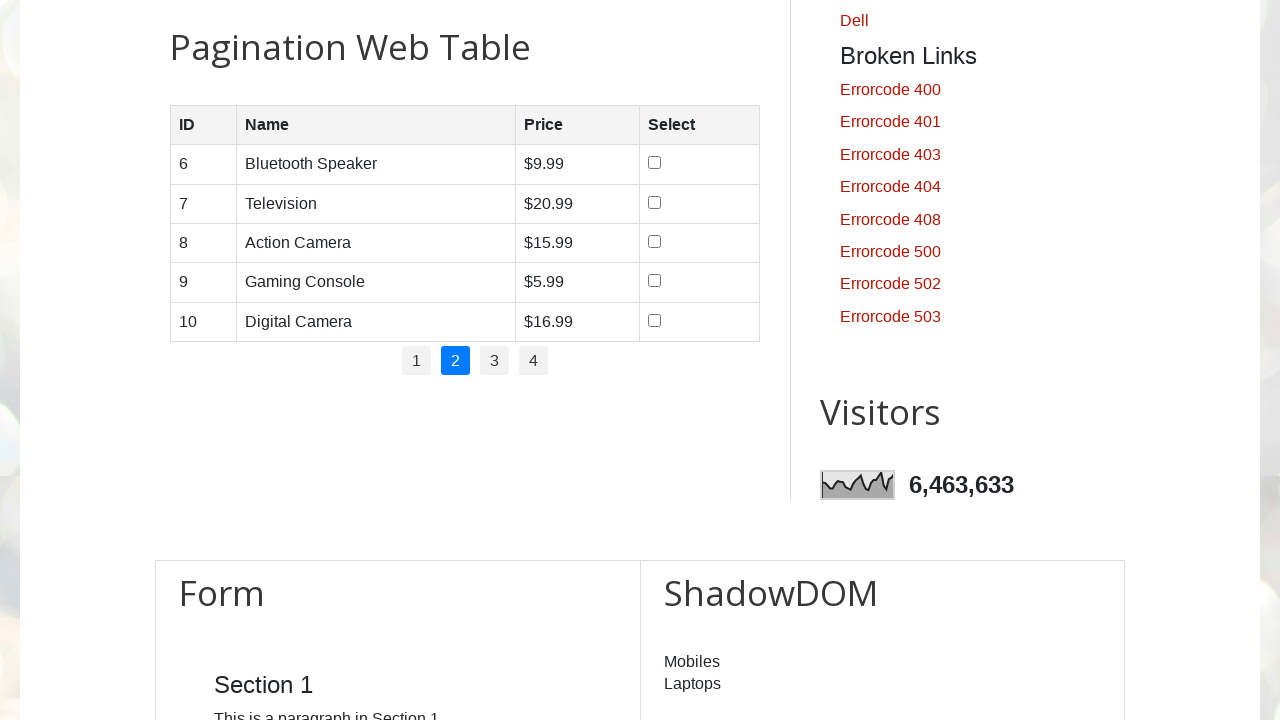

Clicked pagination link for page 3 at (494, 361) on //ul[@class='pagination']//a[normalize-space()='3']
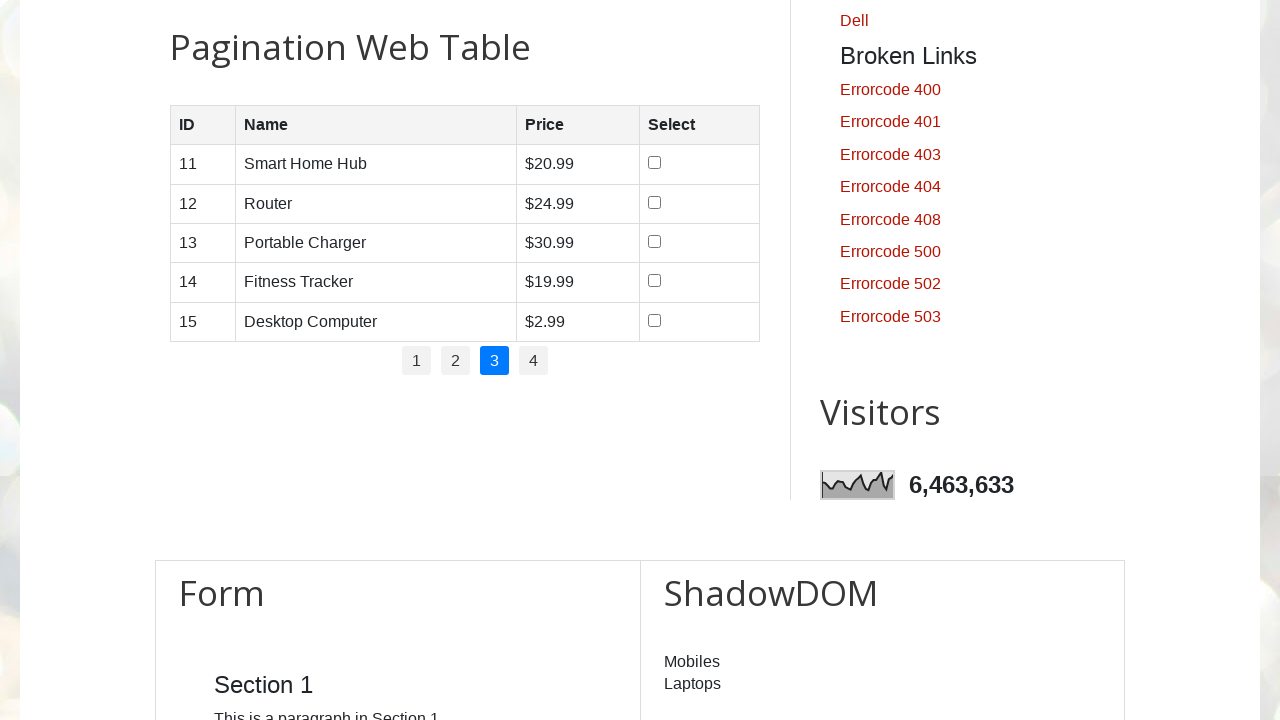

Waited for product table to load on page 3
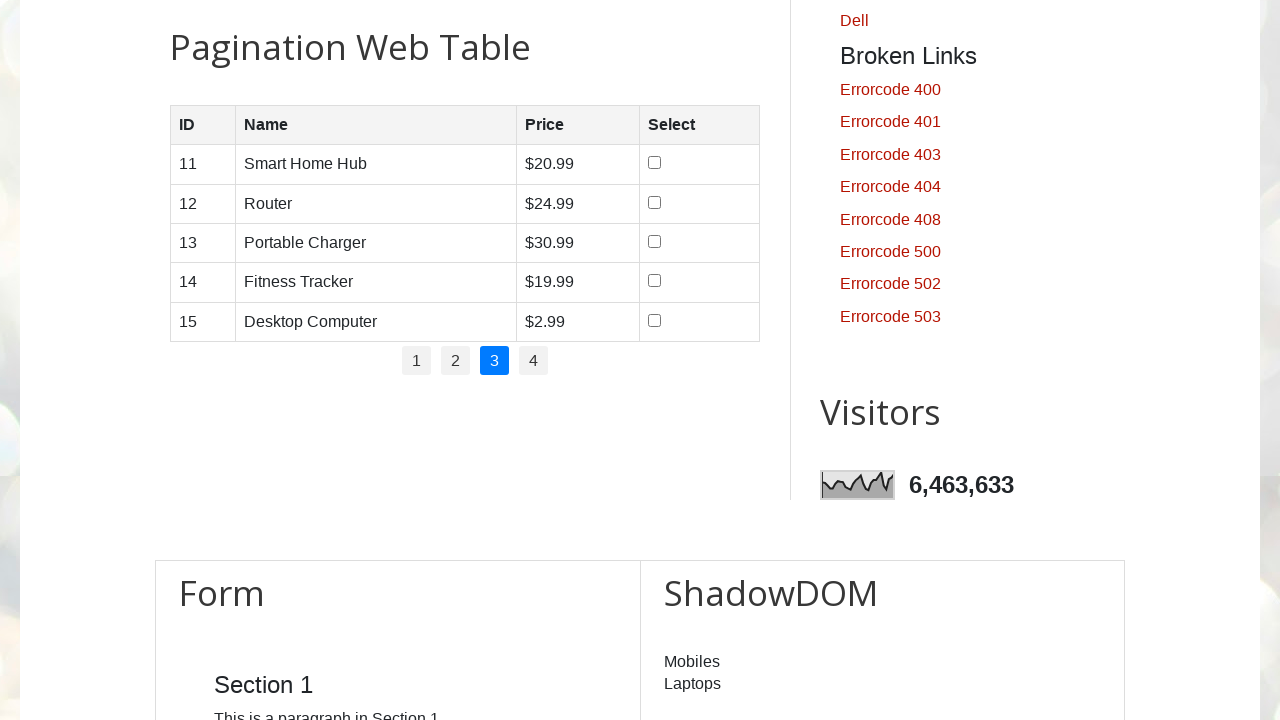

Retrieved 5 rows from product table on page 3
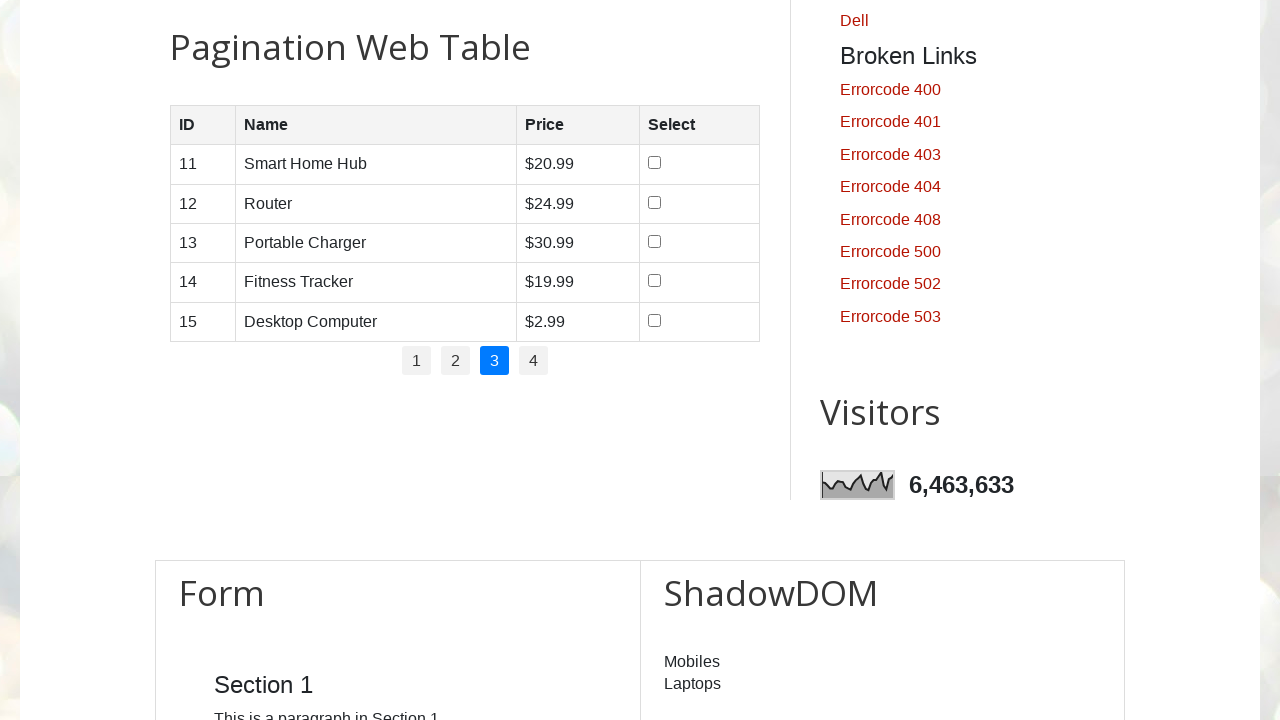

Waited for product name element in row 1 on page 3
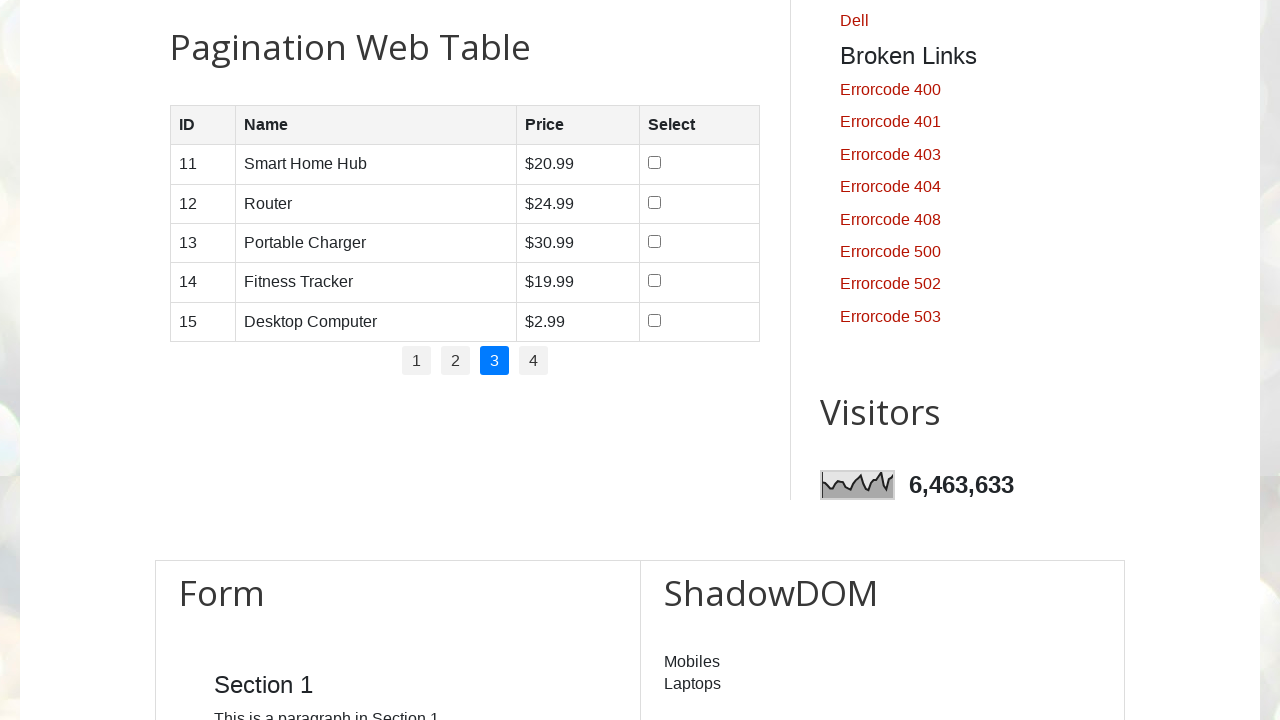

Waited for price element in row 1 on page 3
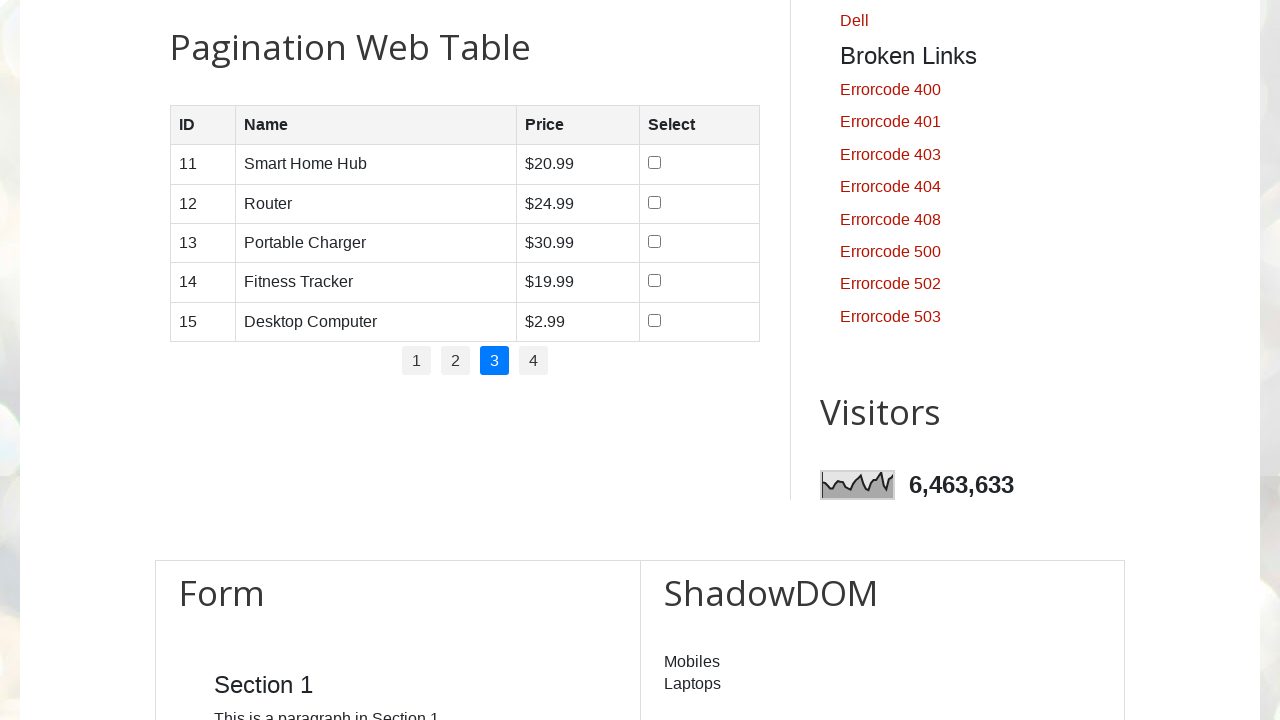

Waited for product name element in row 2 on page 3
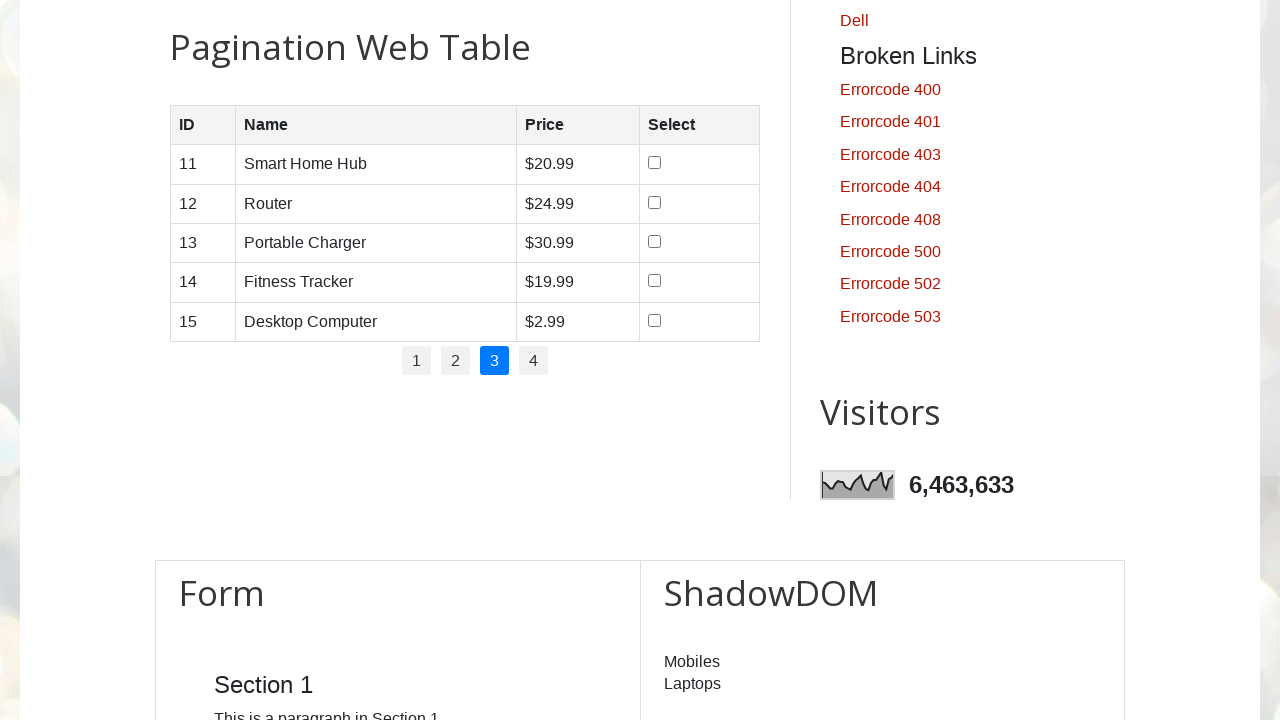

Waited for price element in row 2 on page 3
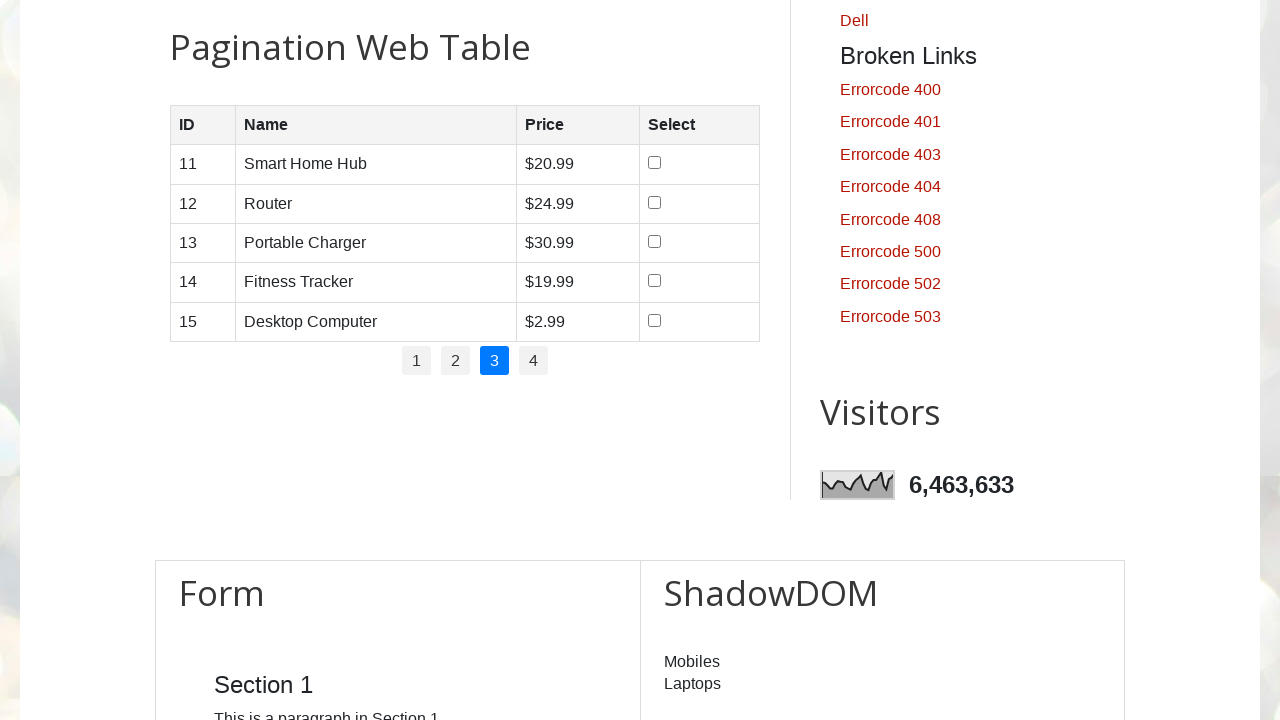

Waited for product name element in row 3 on page 3
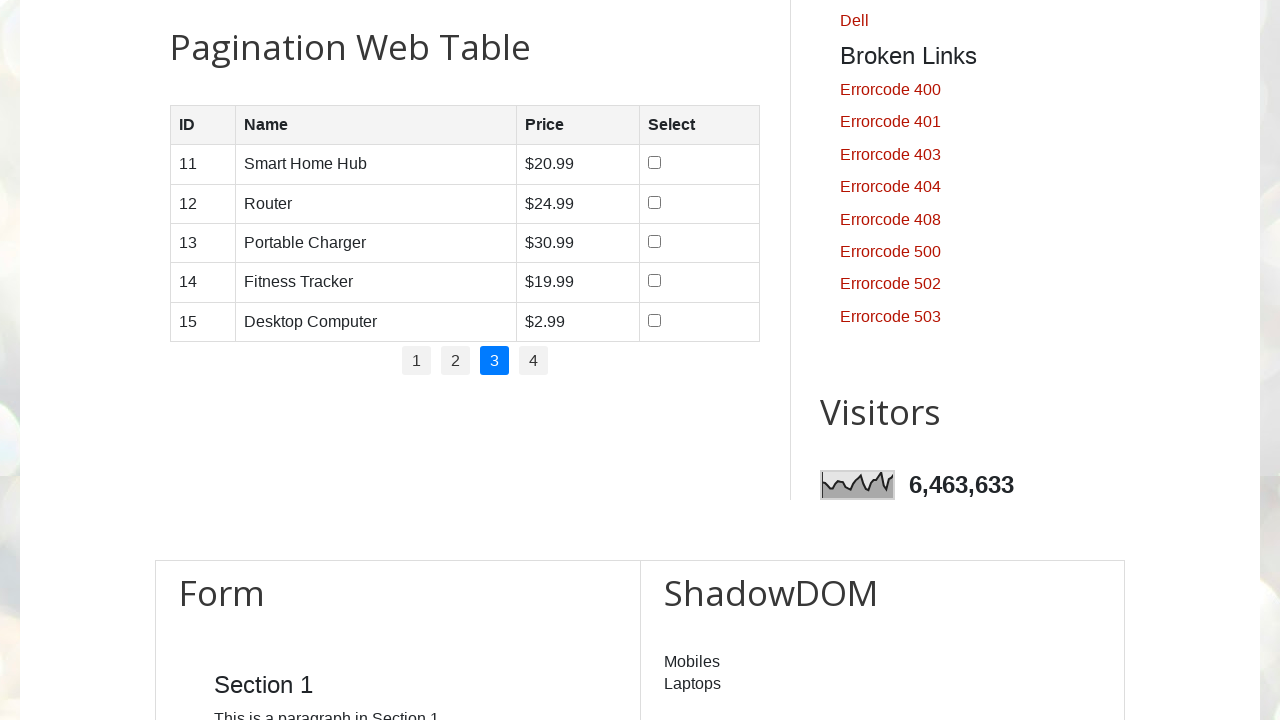

Waited for price element in row 3 on page 3
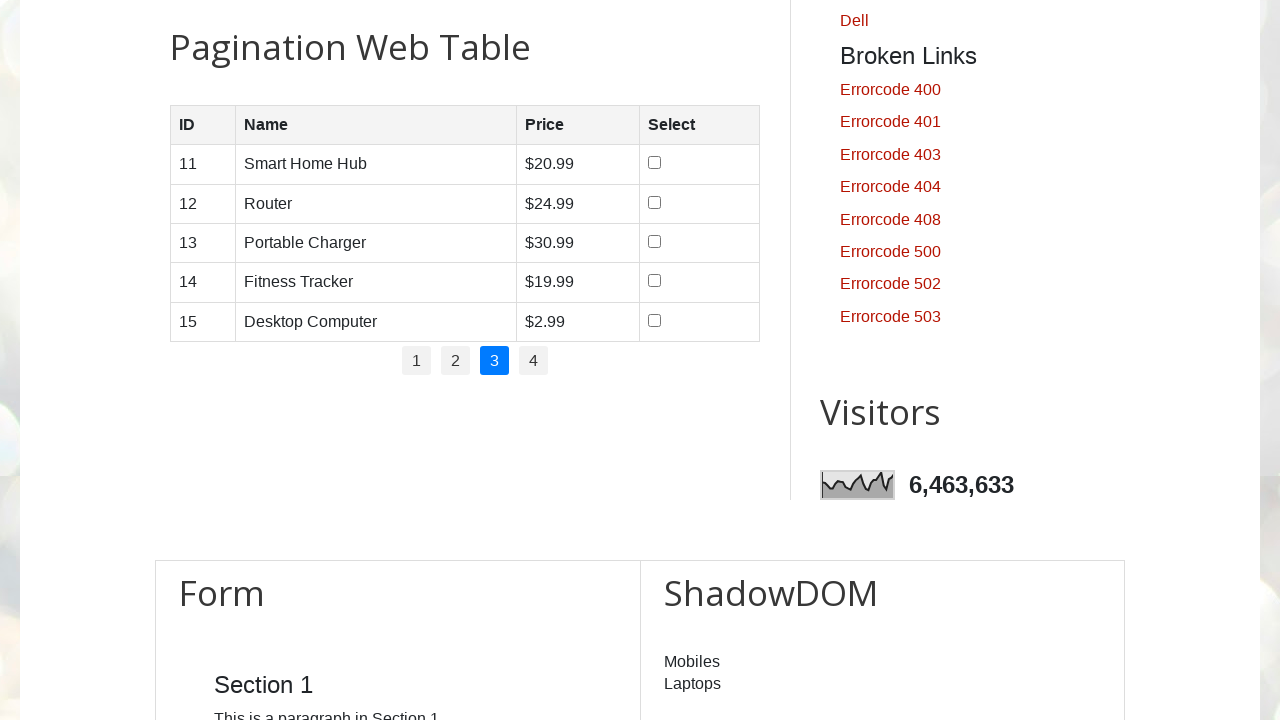

Waited for product name element in row 4 on page 3
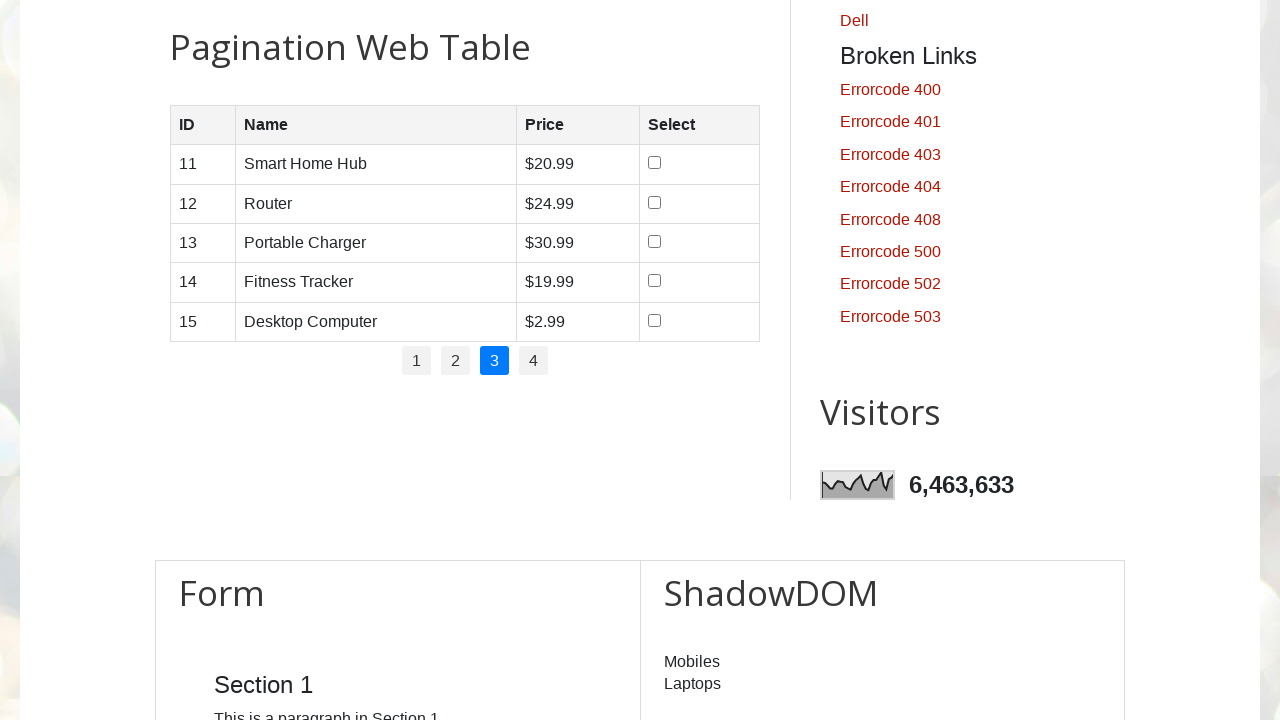

Waited for price element in row 4 on page 3
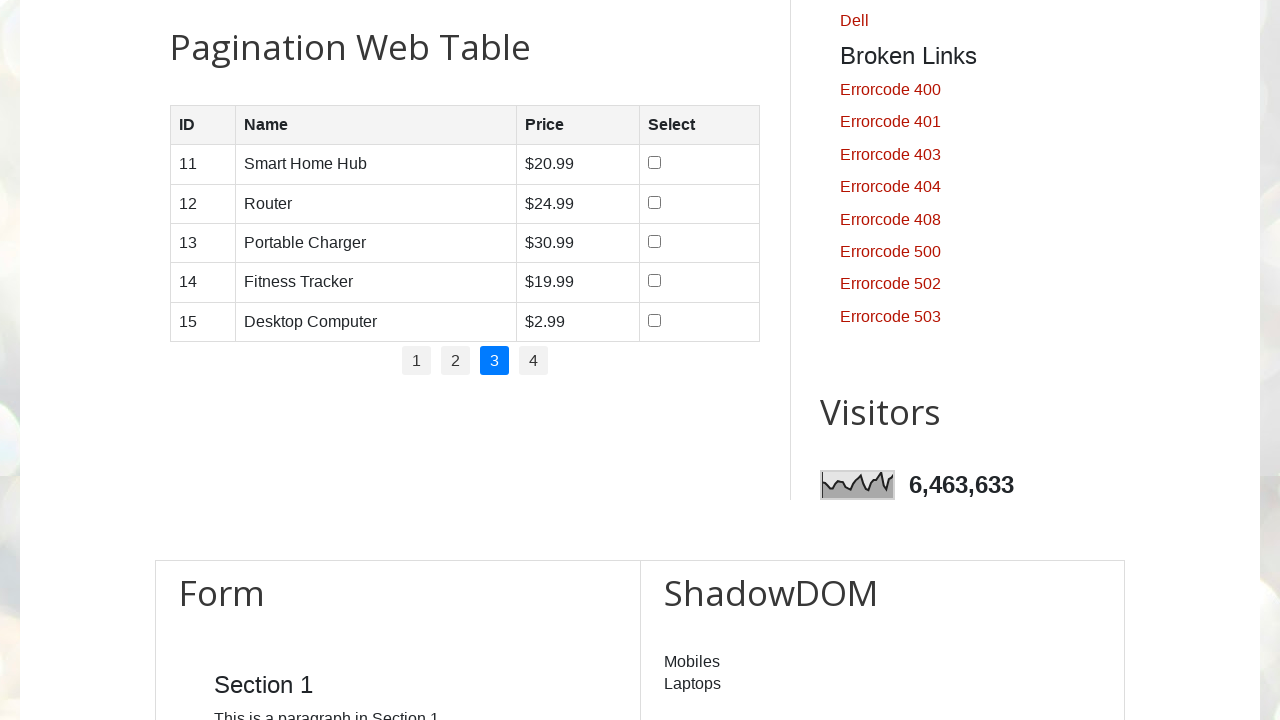

Waited for product name element in row 5 on page 3
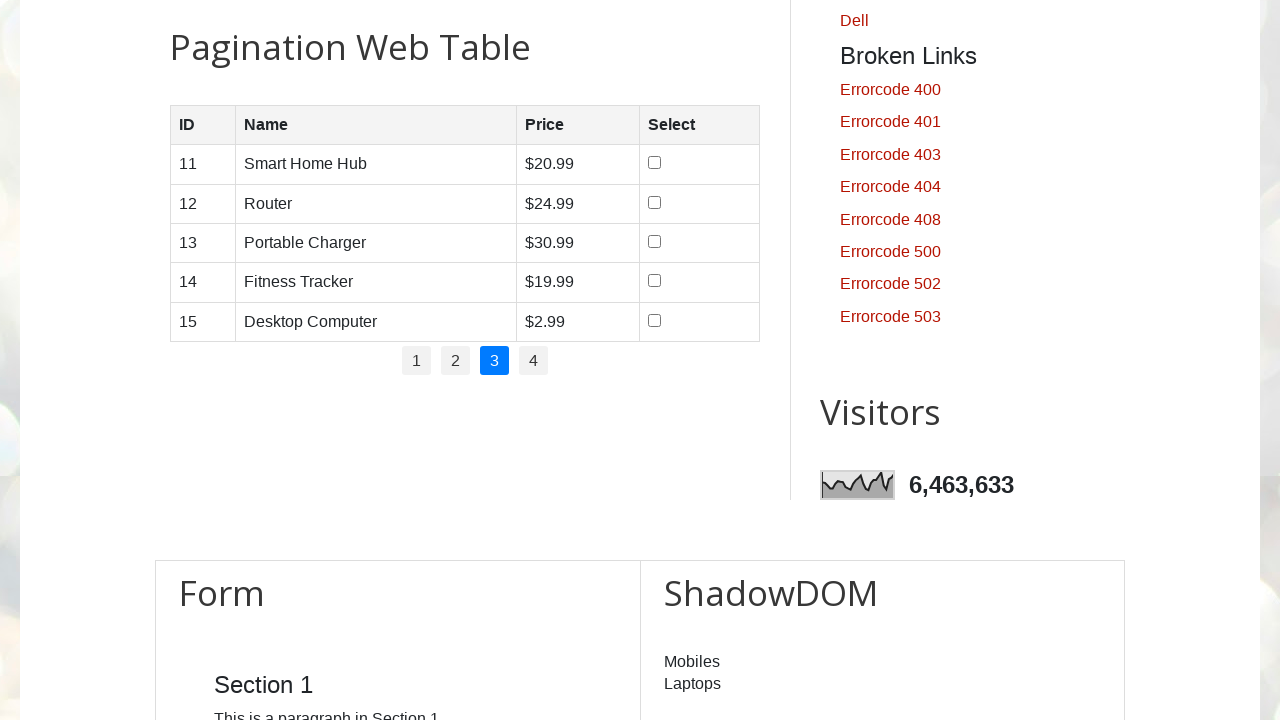

Waited for price element in row 5 on page 3
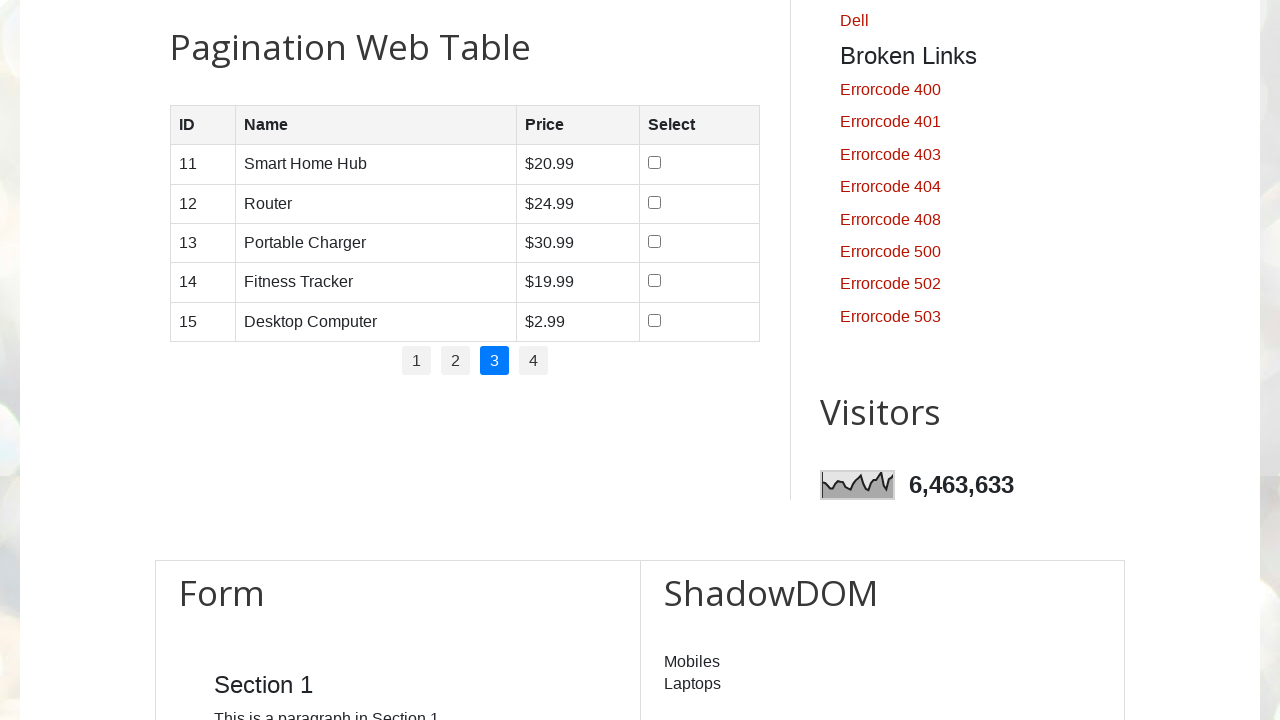

Clicked pagination link for page 4 at (534, 361) on //ul[@class='pagination']//a[normalize-space()='4']
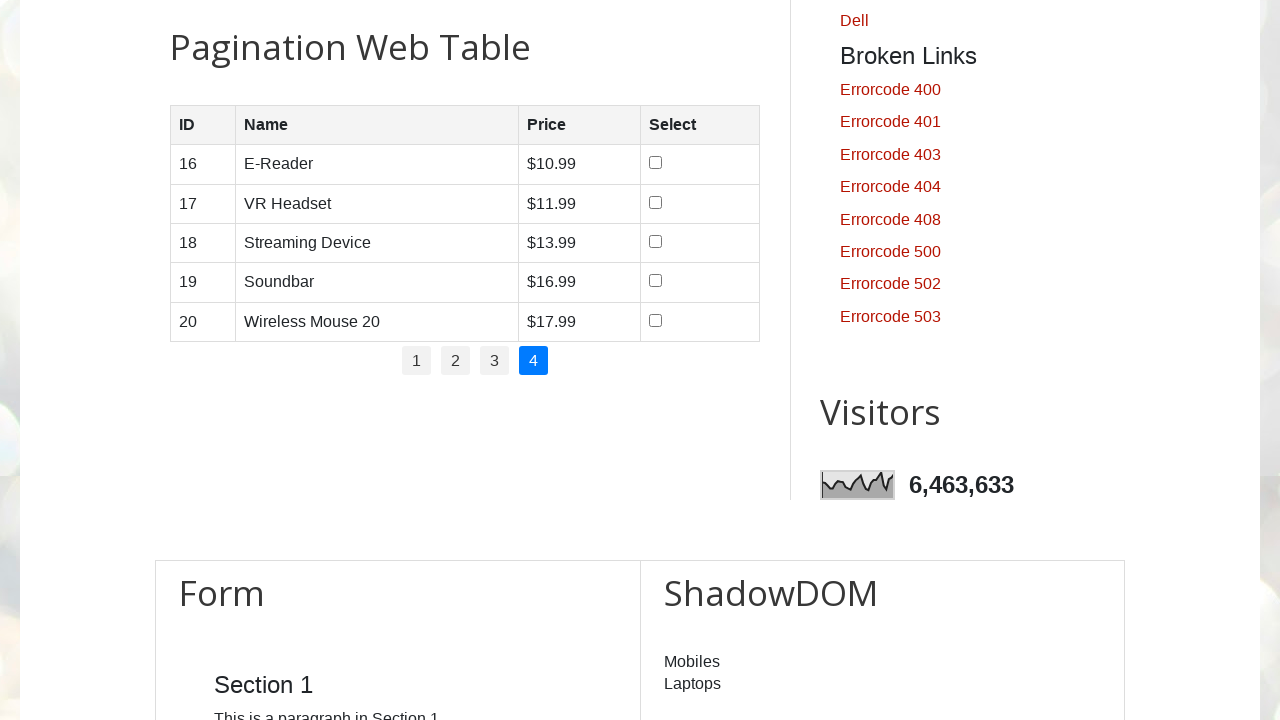

Waited for product table to load on page 4
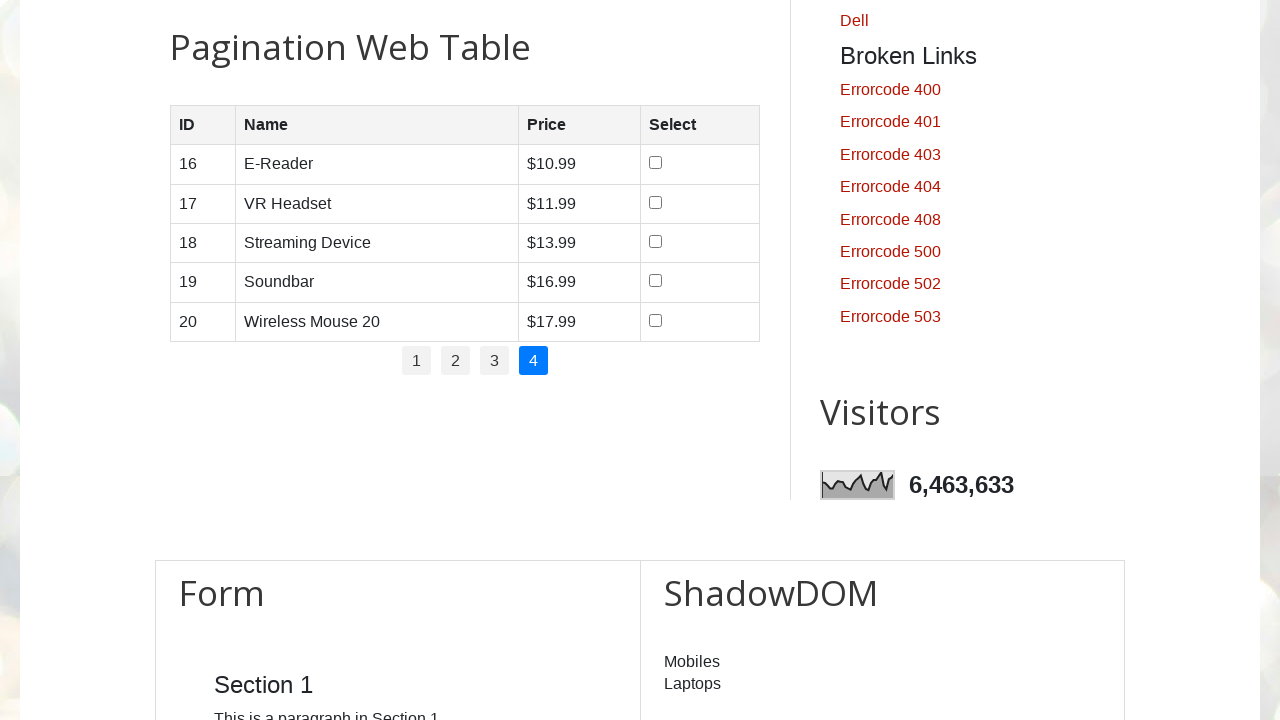

Retrieved 5 rows from product table on page 4
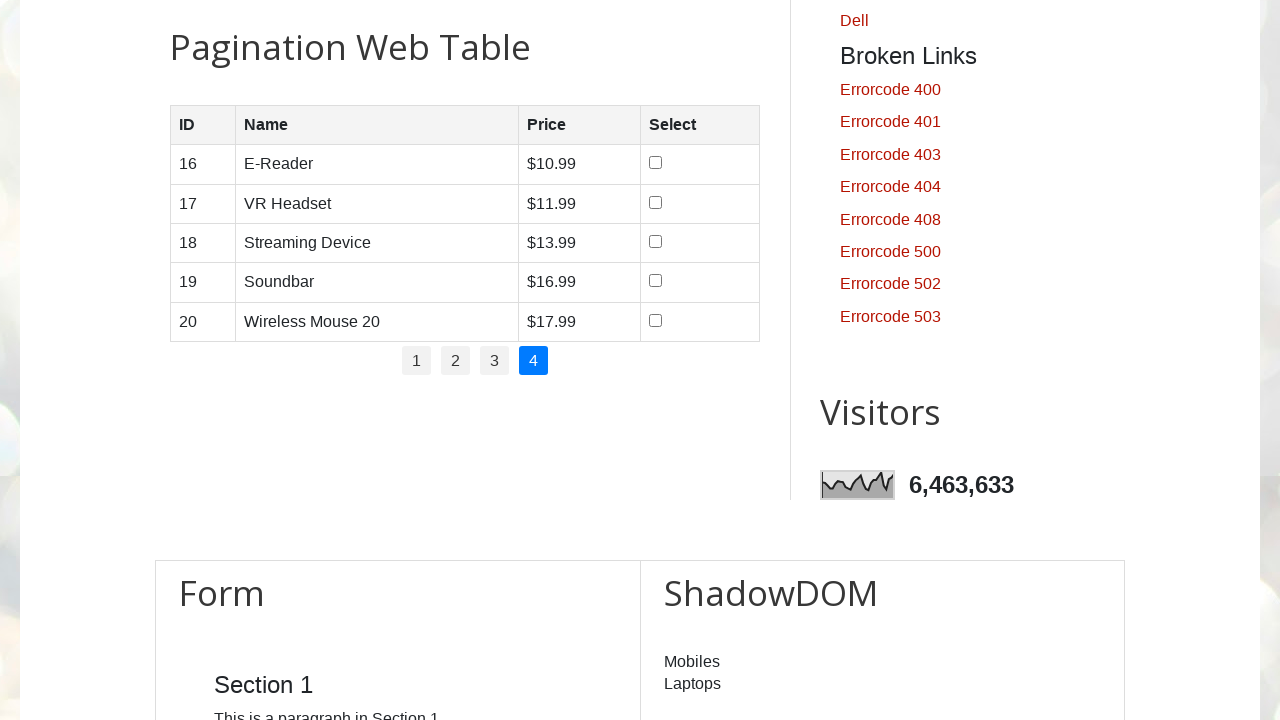

Waited for product name element in row 1 on page 4
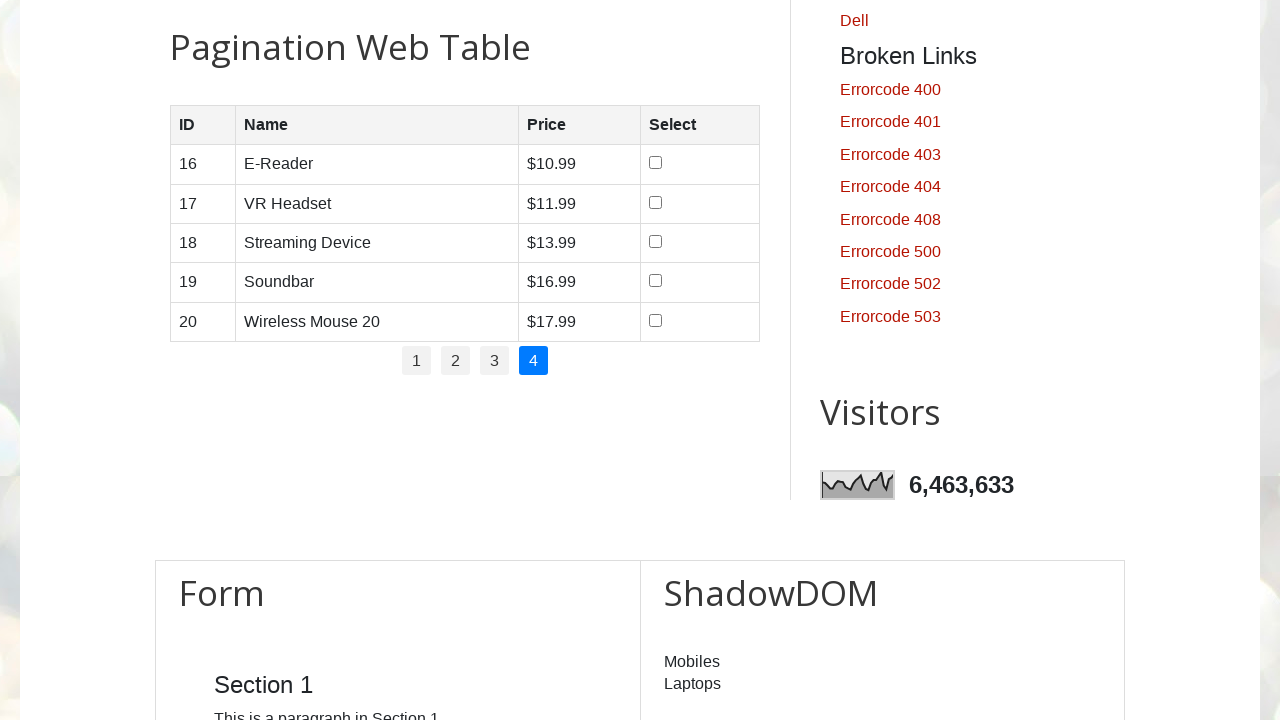

Waited for price element in row 1 on page 4
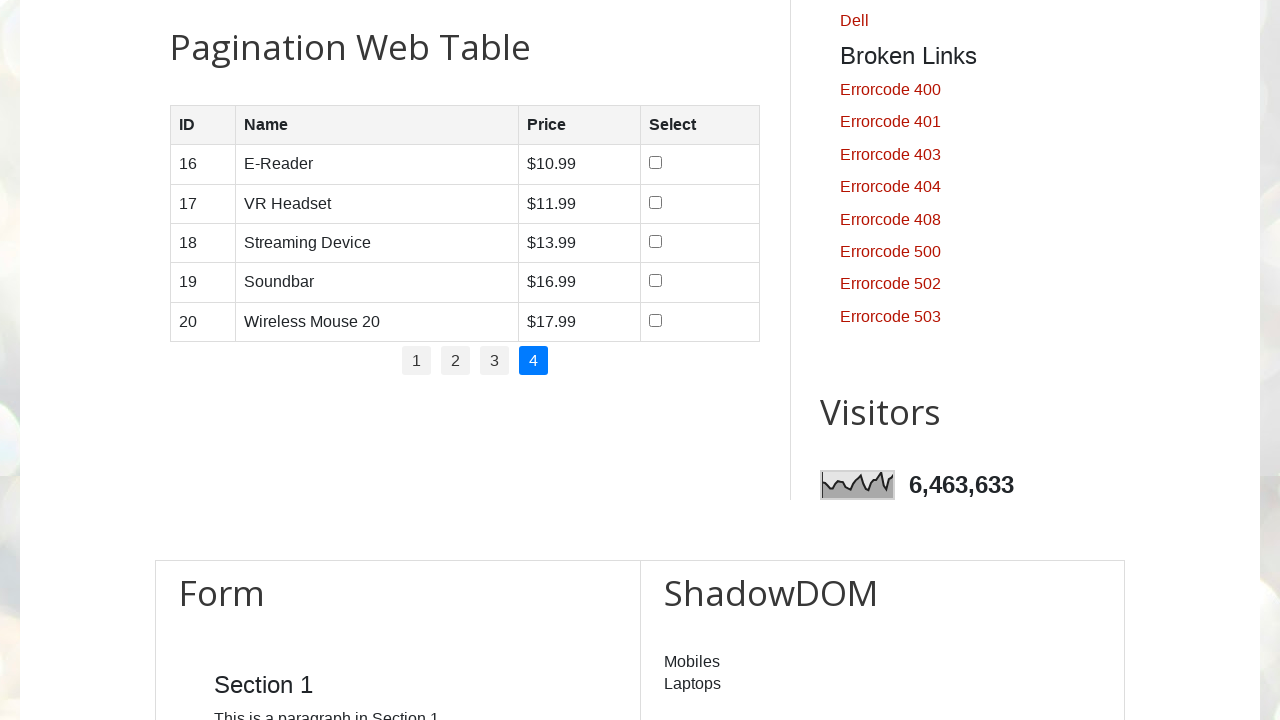

Waited for product name element in row 2 on page 4
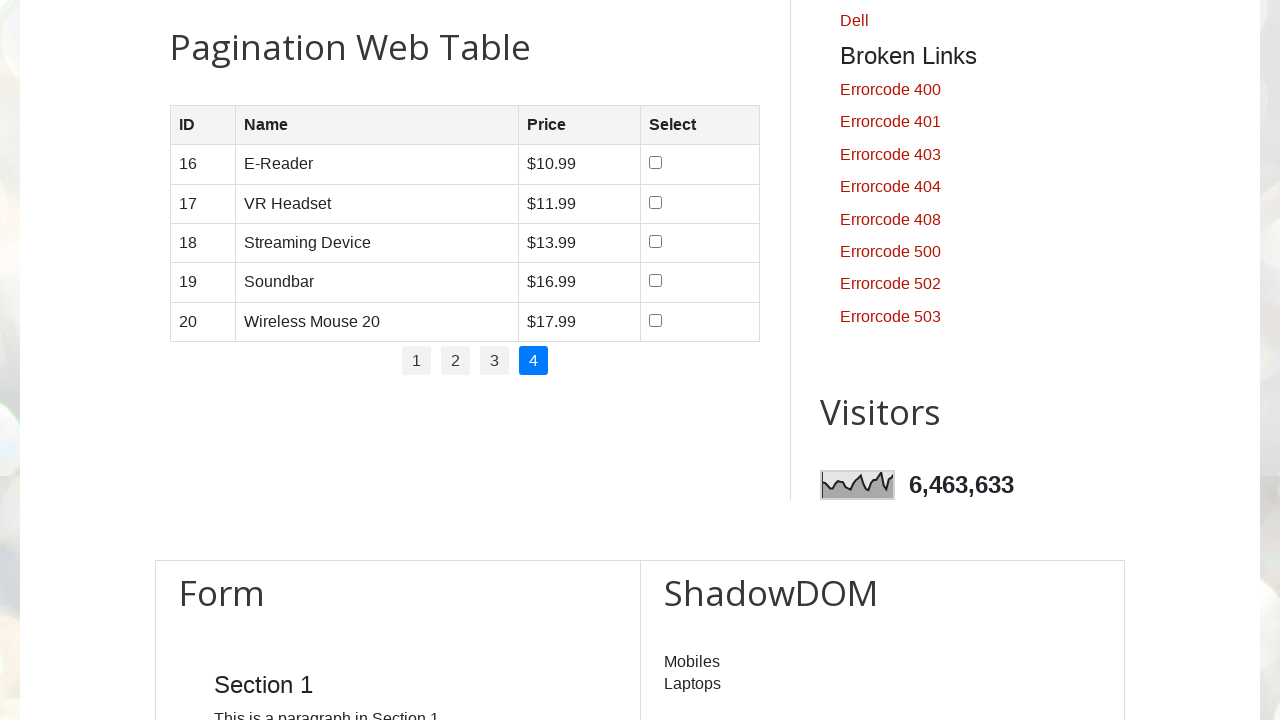

Waited for price element in row 2 on page 4
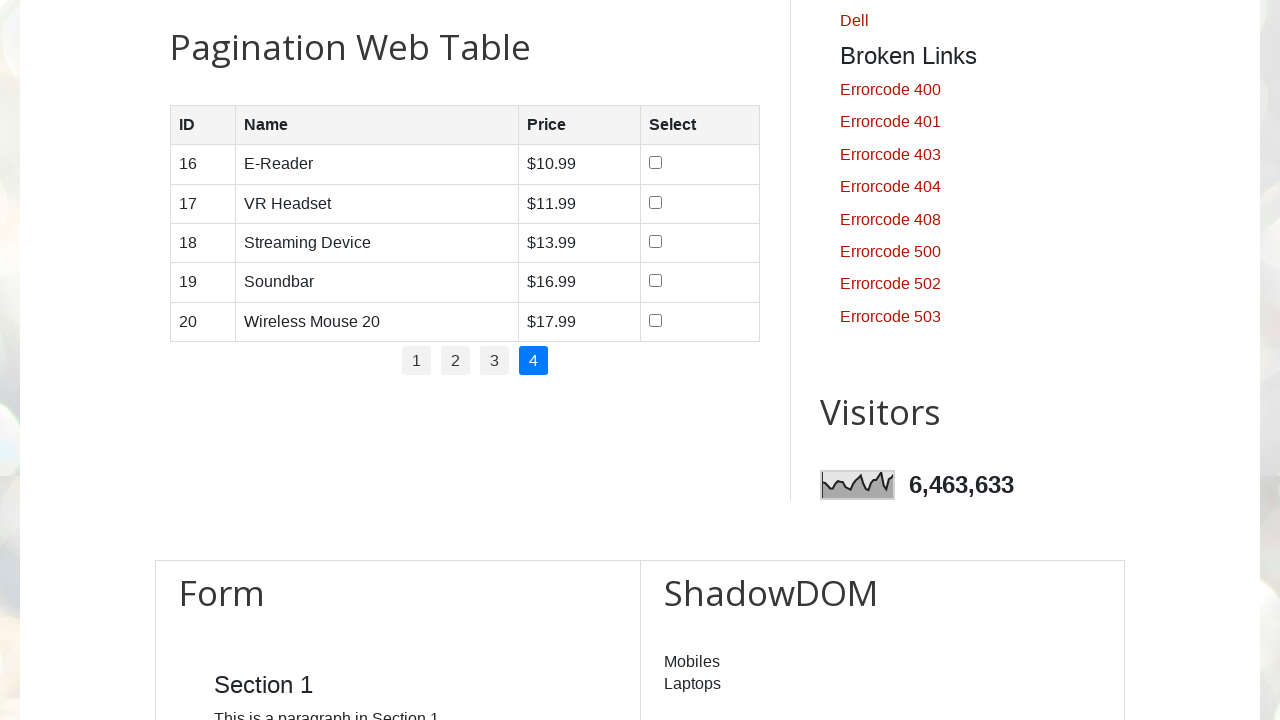

Waited for product name element in row 3 on page 4
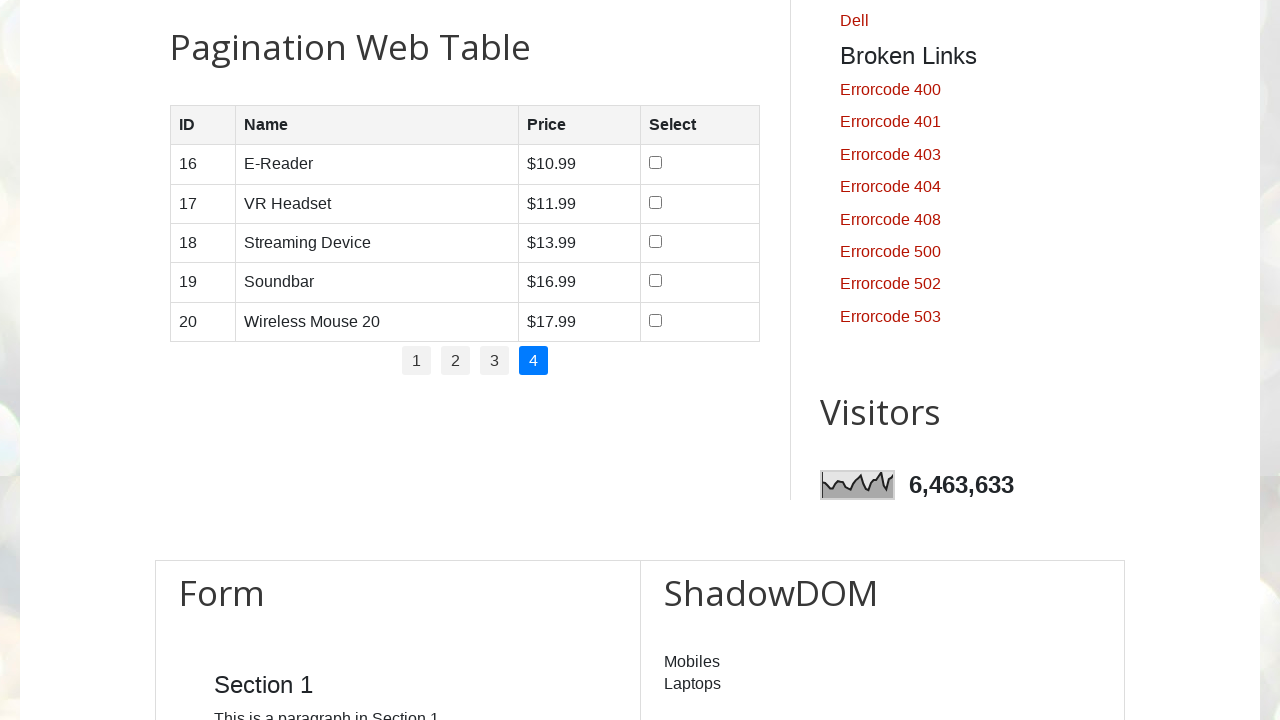

Waited for price element in row 3 on page 4
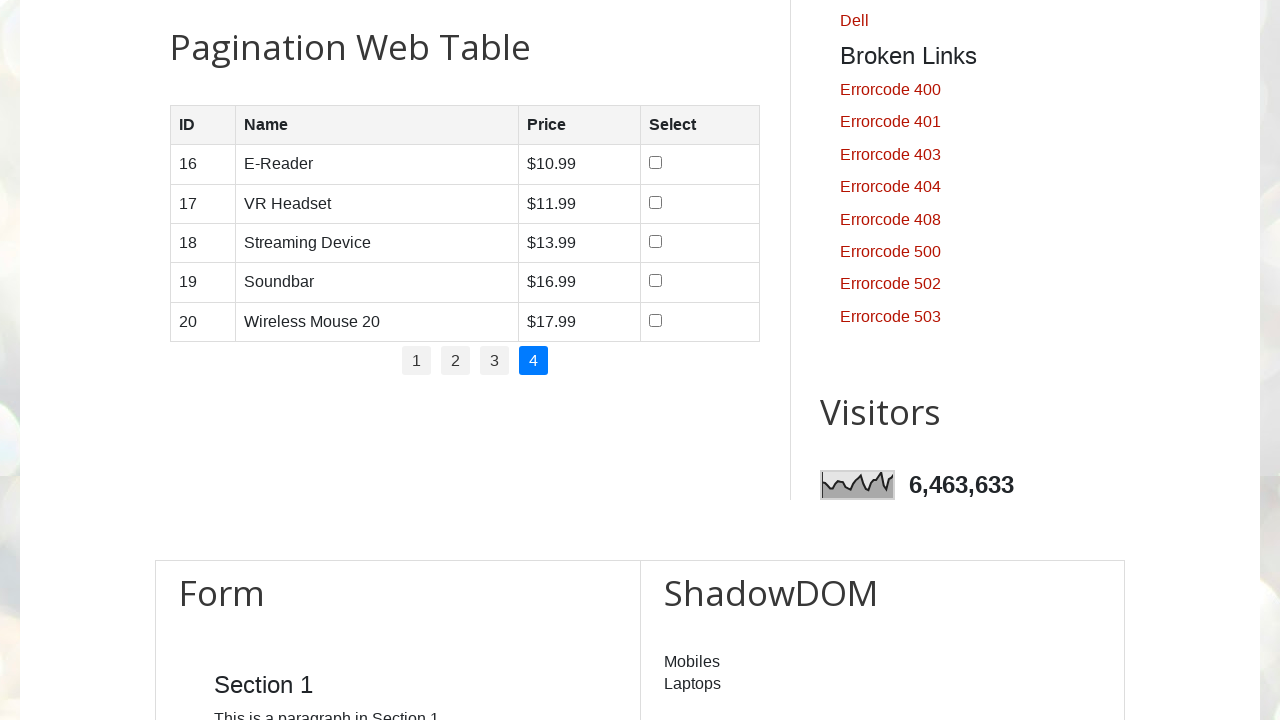

Waited for product name element in row 4 on page 4
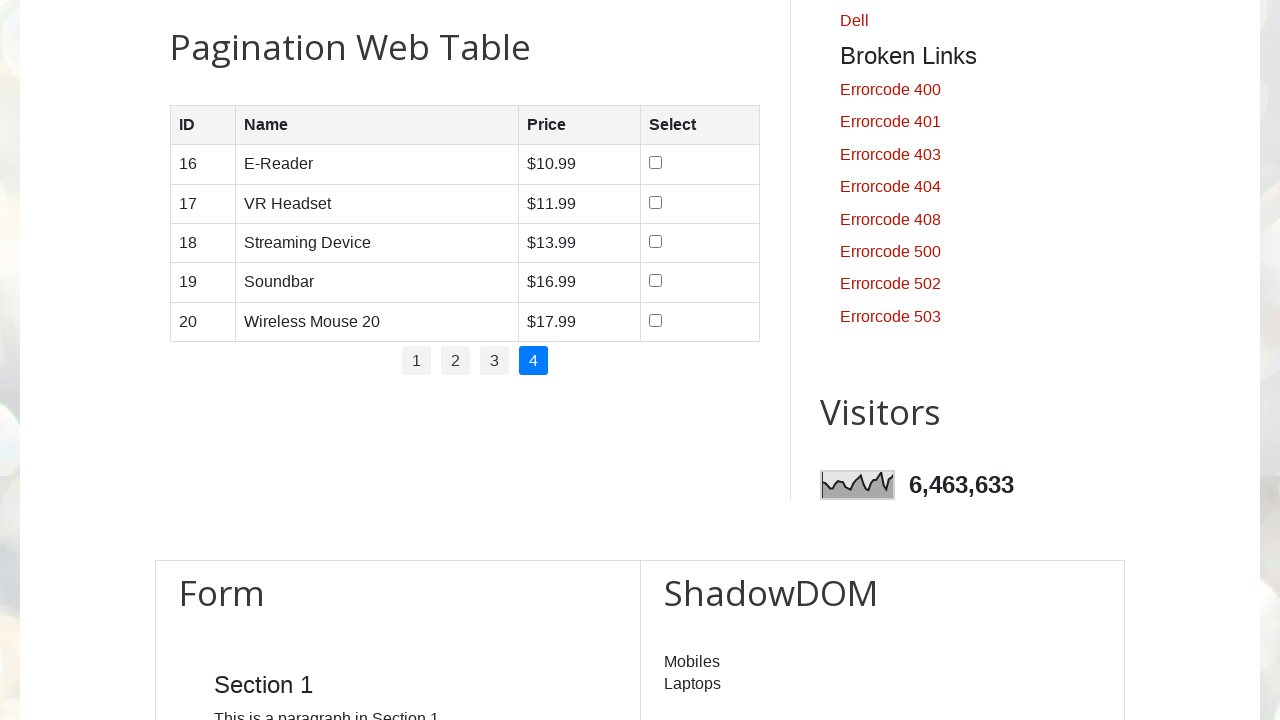

Waited for price element in row 4 on page 4
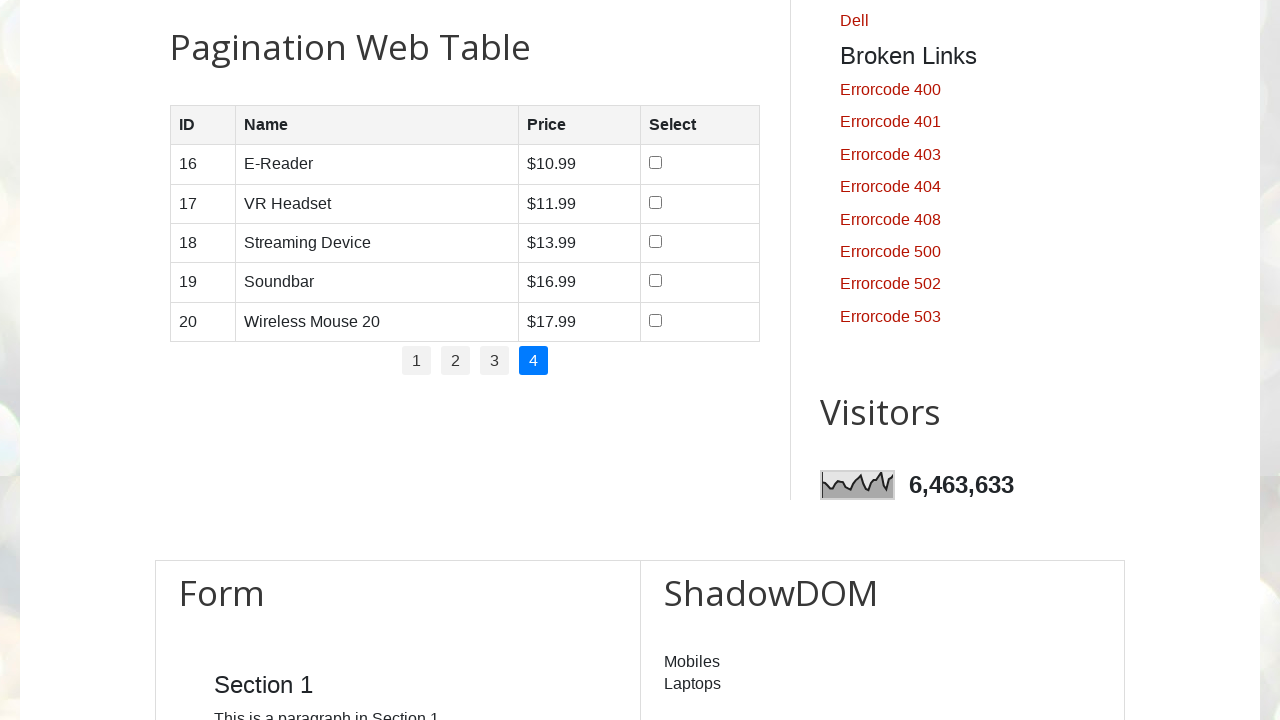

Waited for product name element in row 5 on page 4
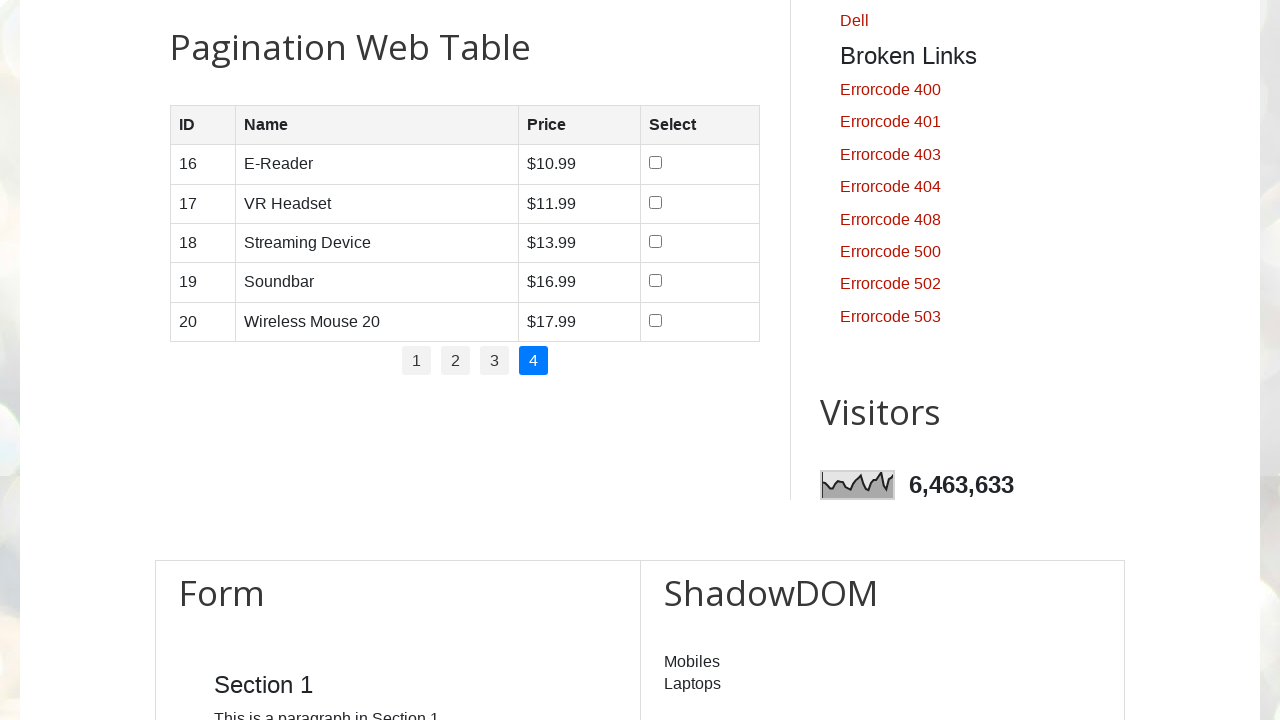

Waited for price element in row 5 on page 4
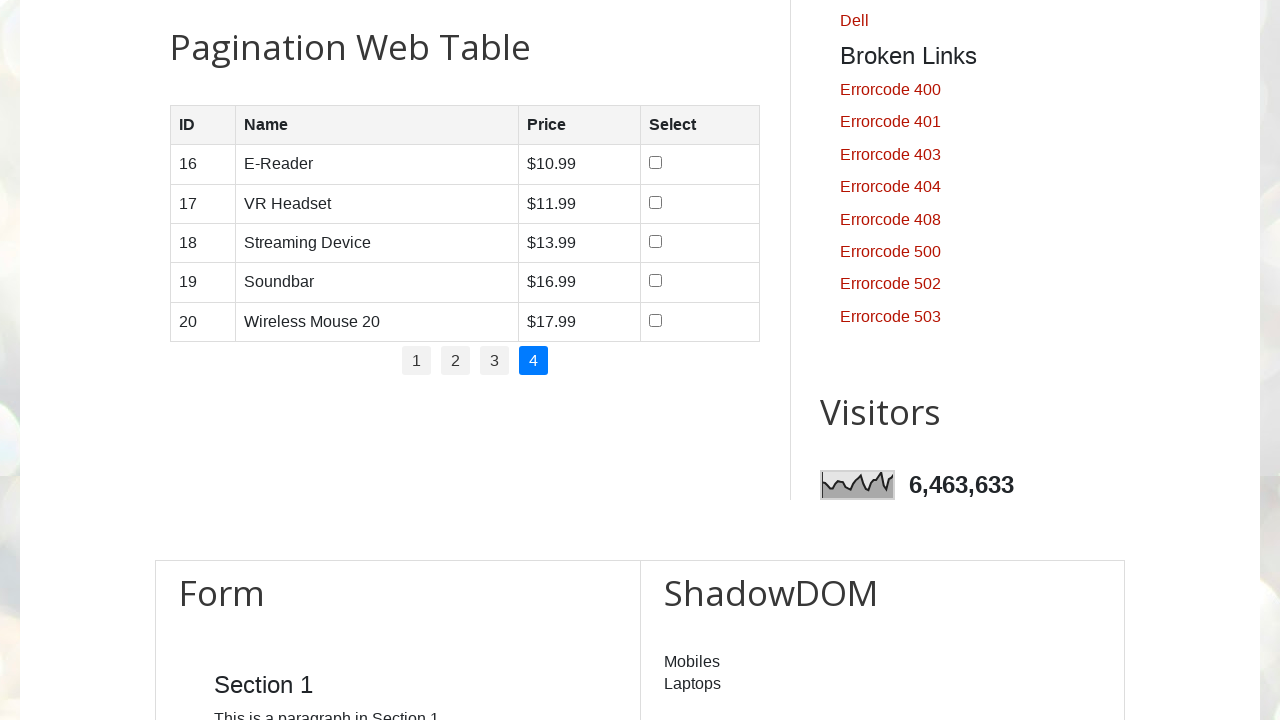

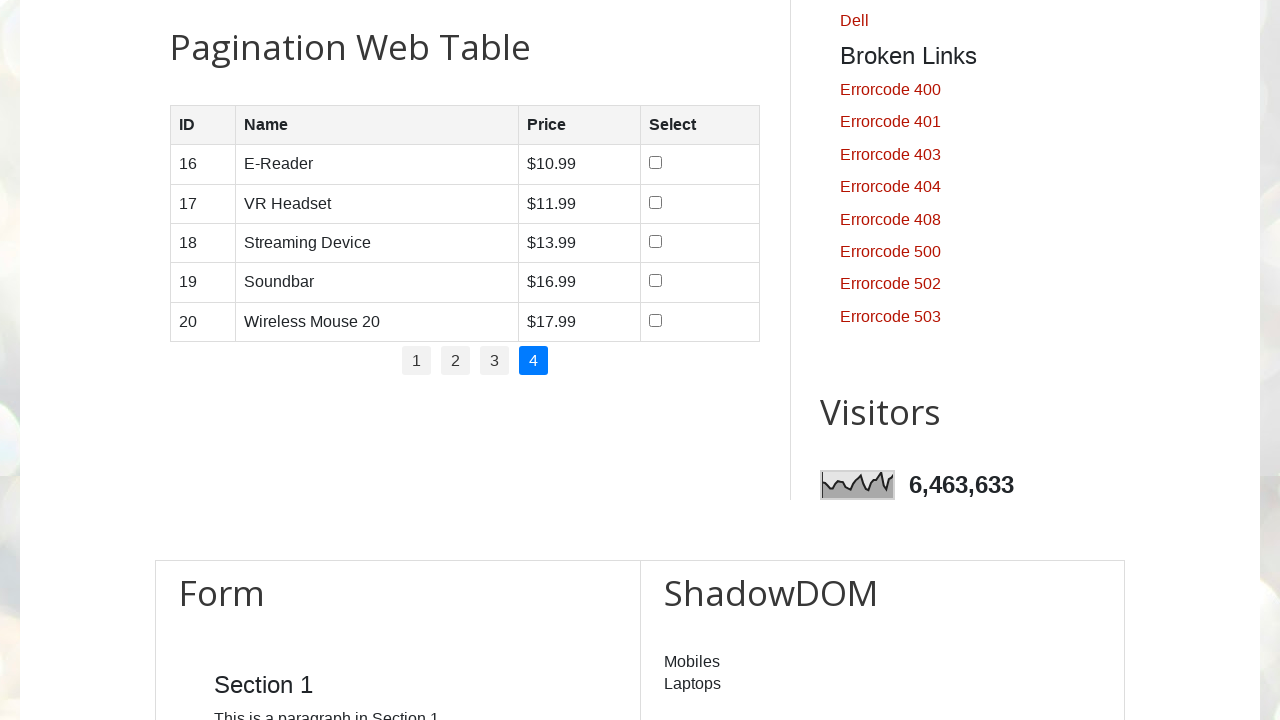